Tests a signature pad canvas by drawing a pattern using mouse drag actions (click and hold, move in a pattern), then clears the drawing by clicking the Clear button.

Starting URL: http://szimek.github.io/signature_pad/

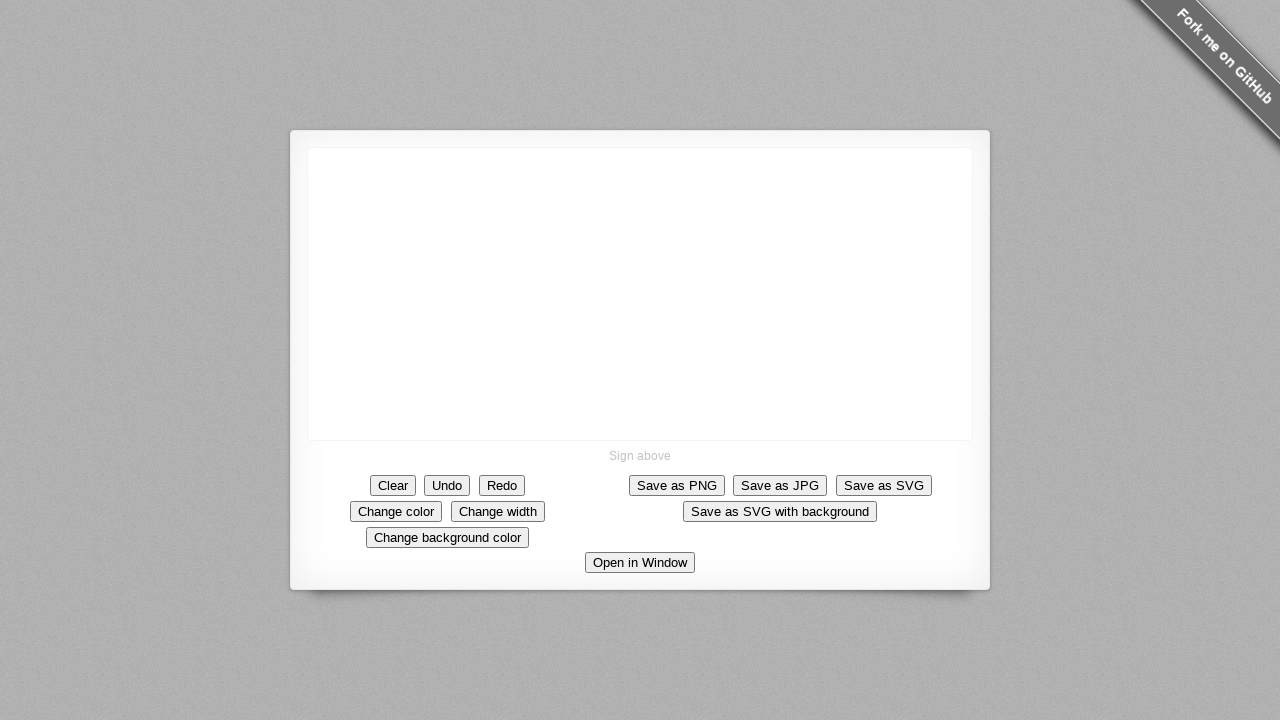

Located signature pad canvas element
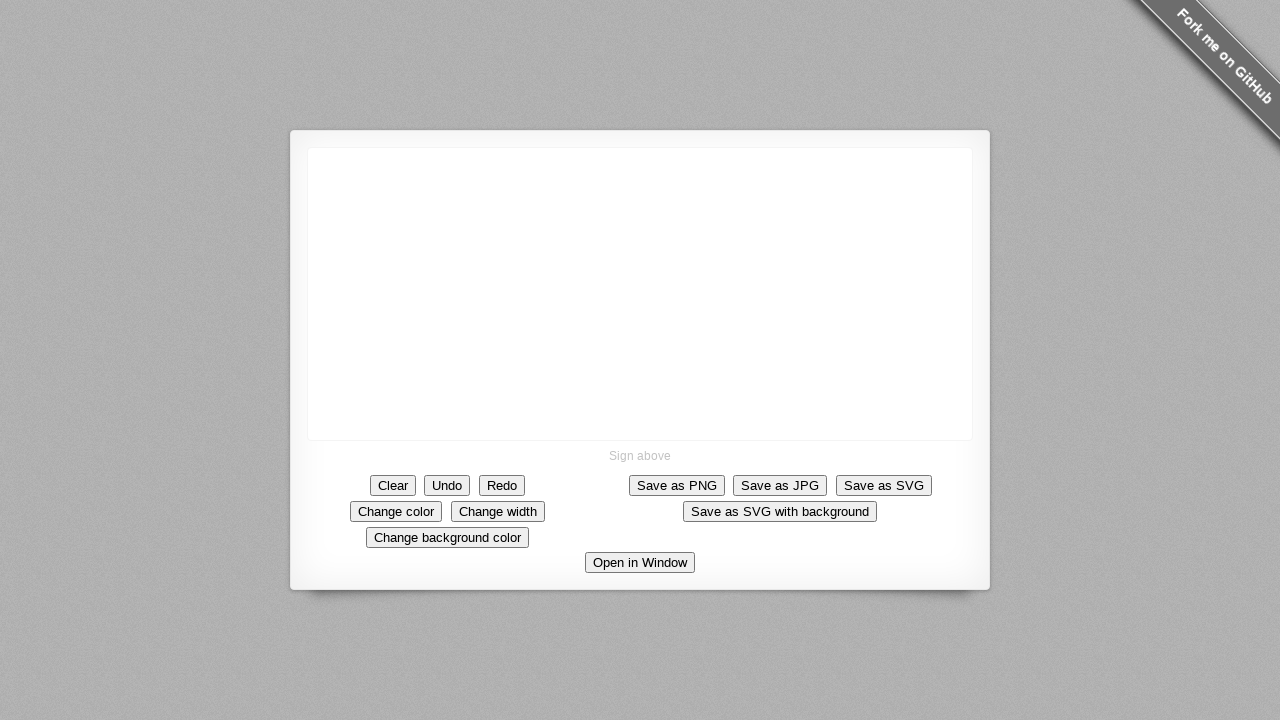

Calculated canvas center coordinates for drawing start position
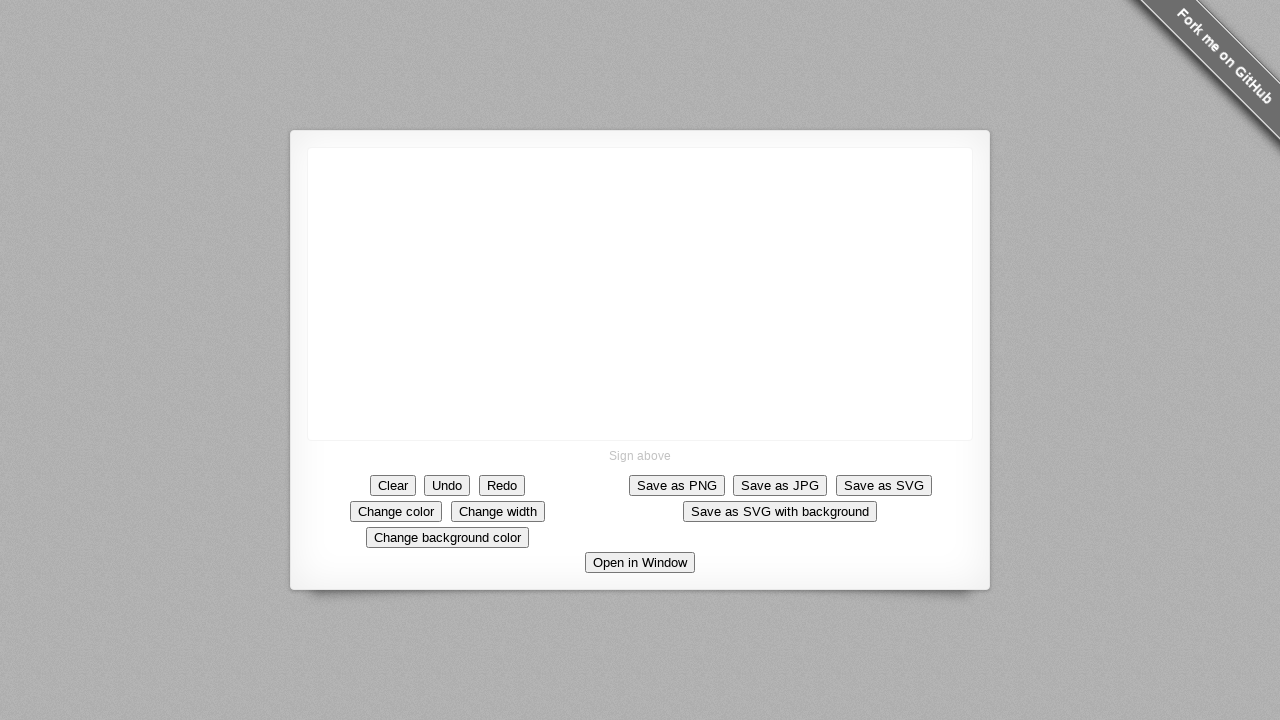

Moved mouse to center of signature pad canvas at (640, 294)
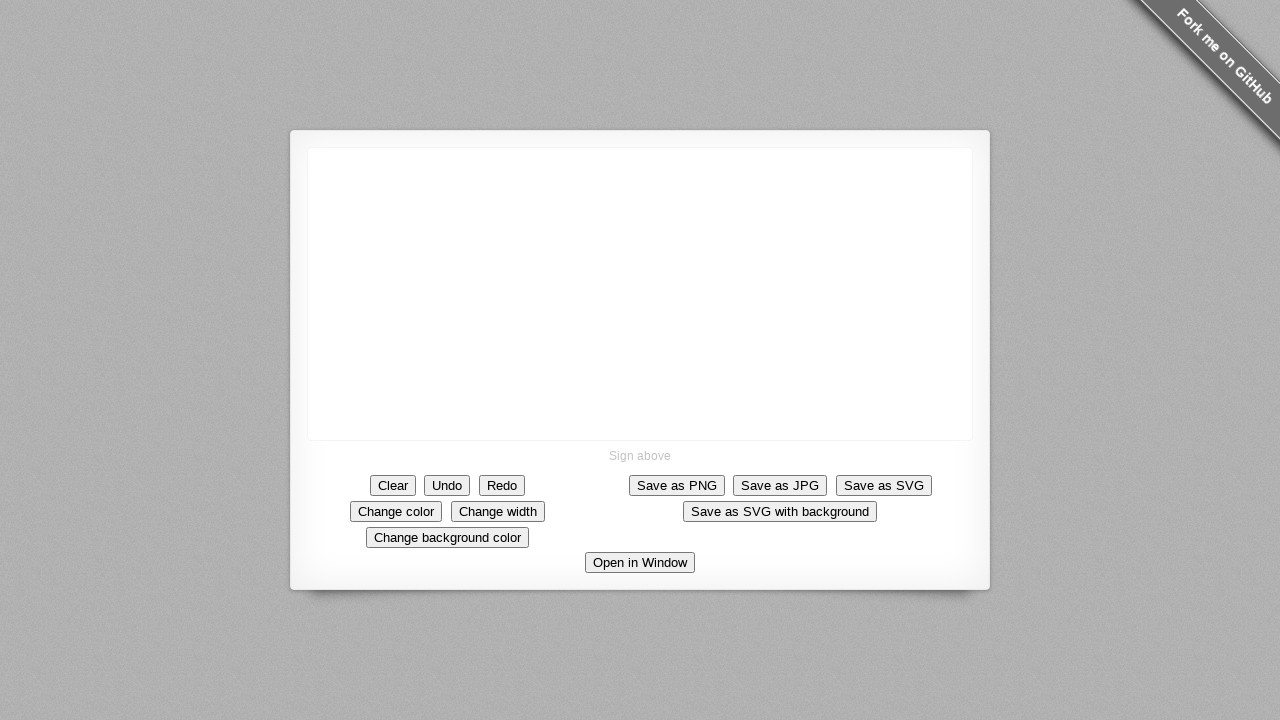

Pressed mouse button down to begin drawing at (640, 294)
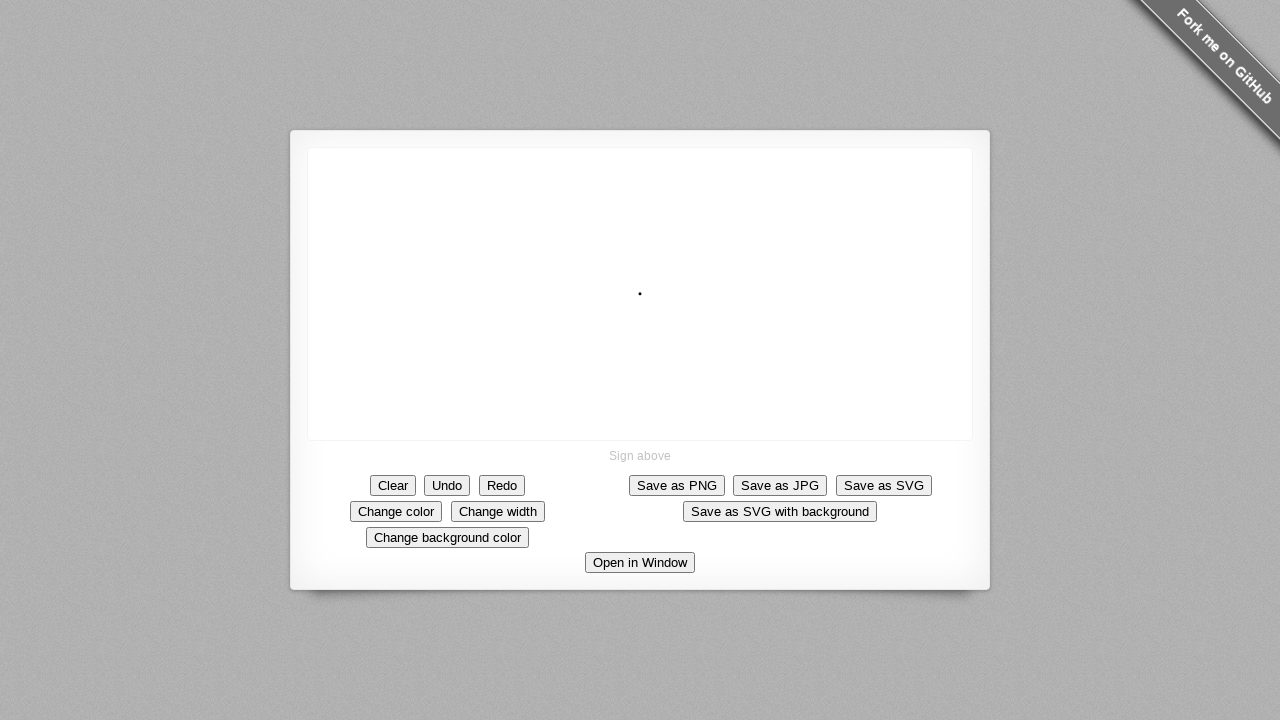

Drew diagonal line segment 1/10 moving up-left at (635, 289)
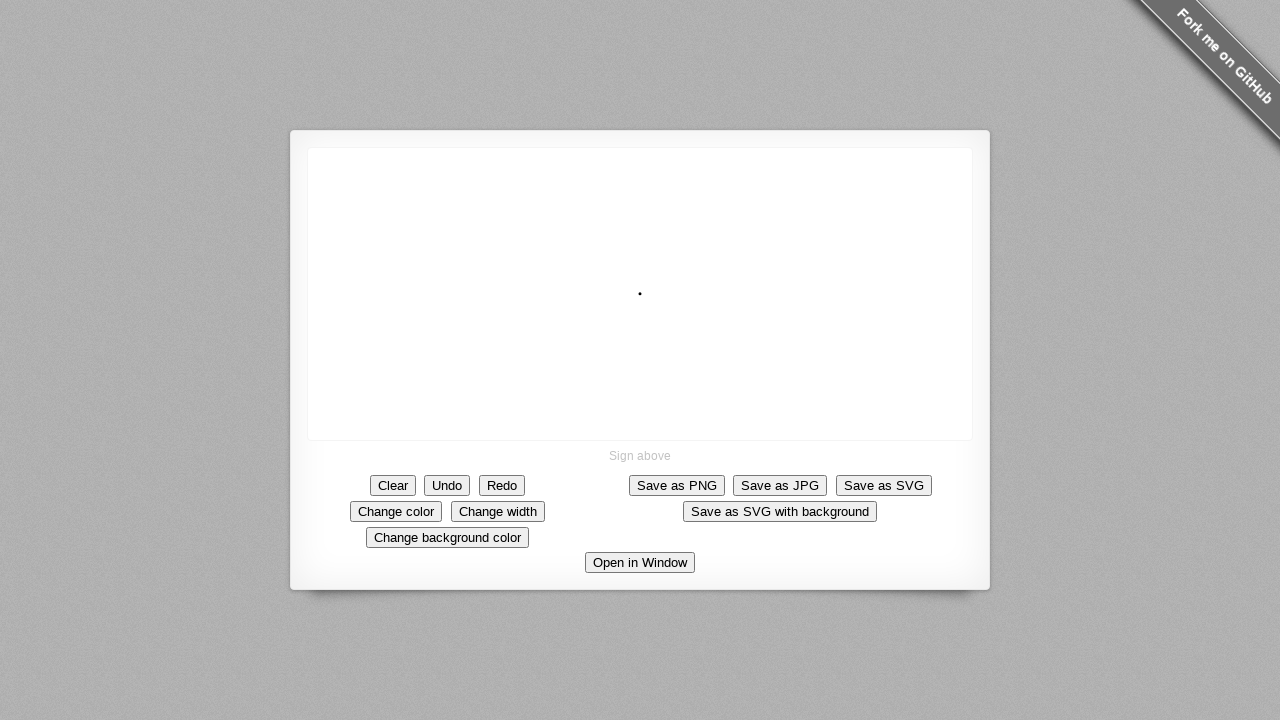

Drew diagonal line segment 2/10 moving up-left at (630, 284)
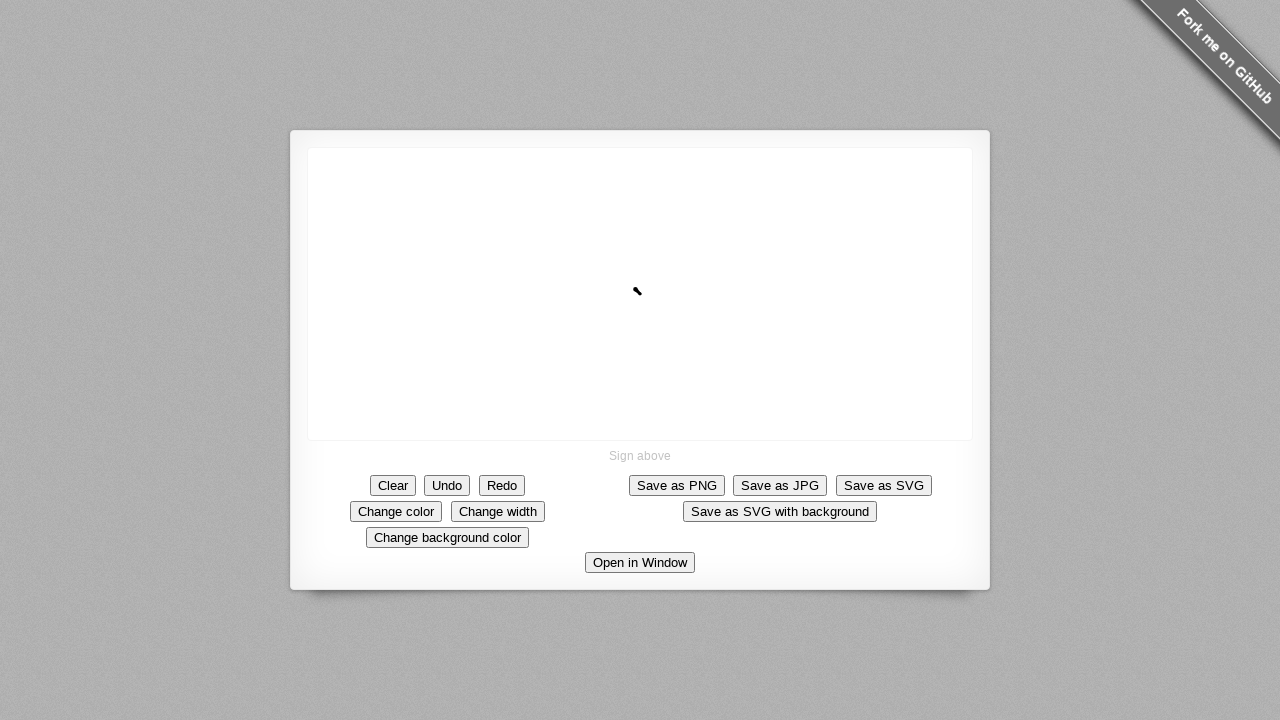

Drew diagonal line segment 3/10 moving up-left at (625, 279)
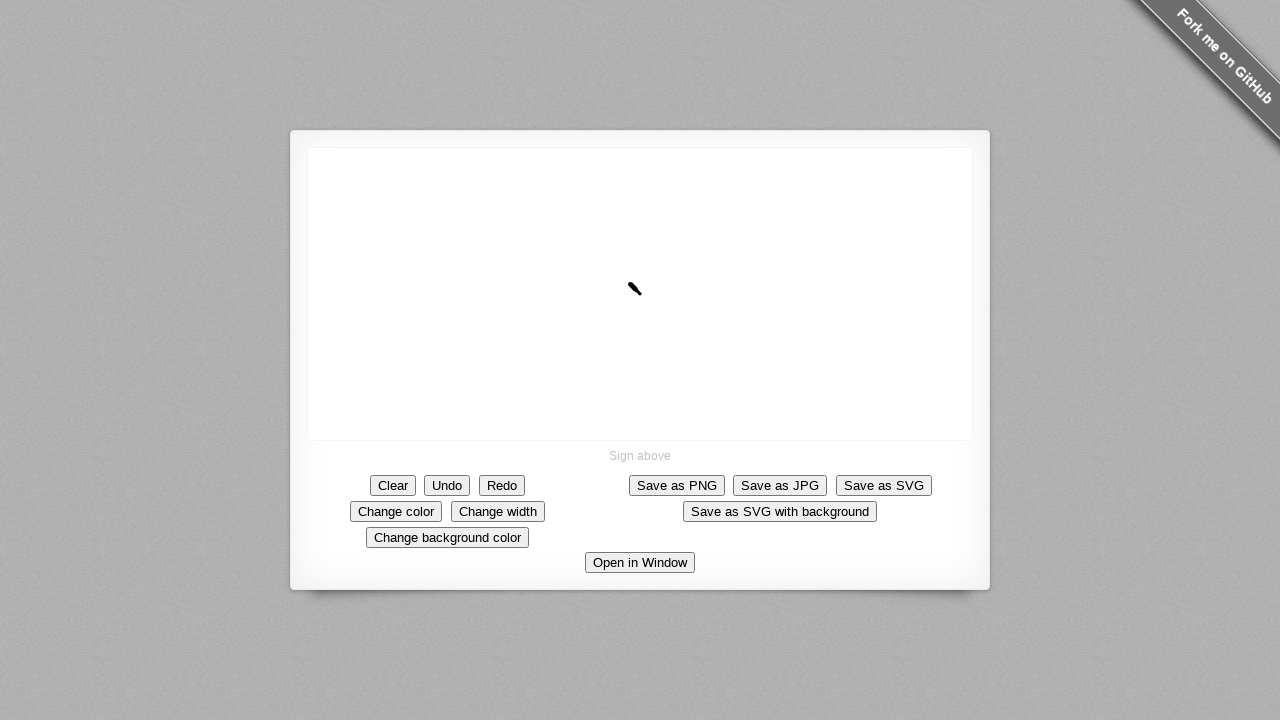

Drew diagonal line segment 4/10 moving up-left at (620, 274)
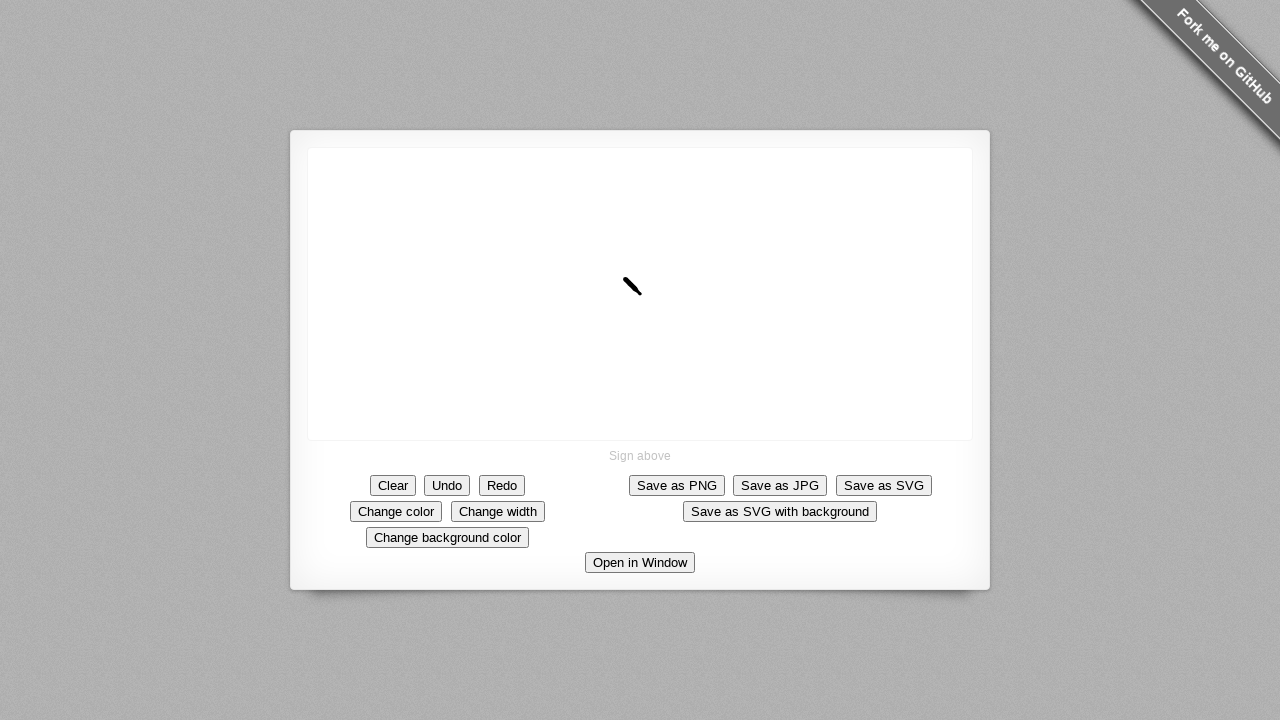

Drew diagonal line segment 5/10 moving up-left at (615, 269)
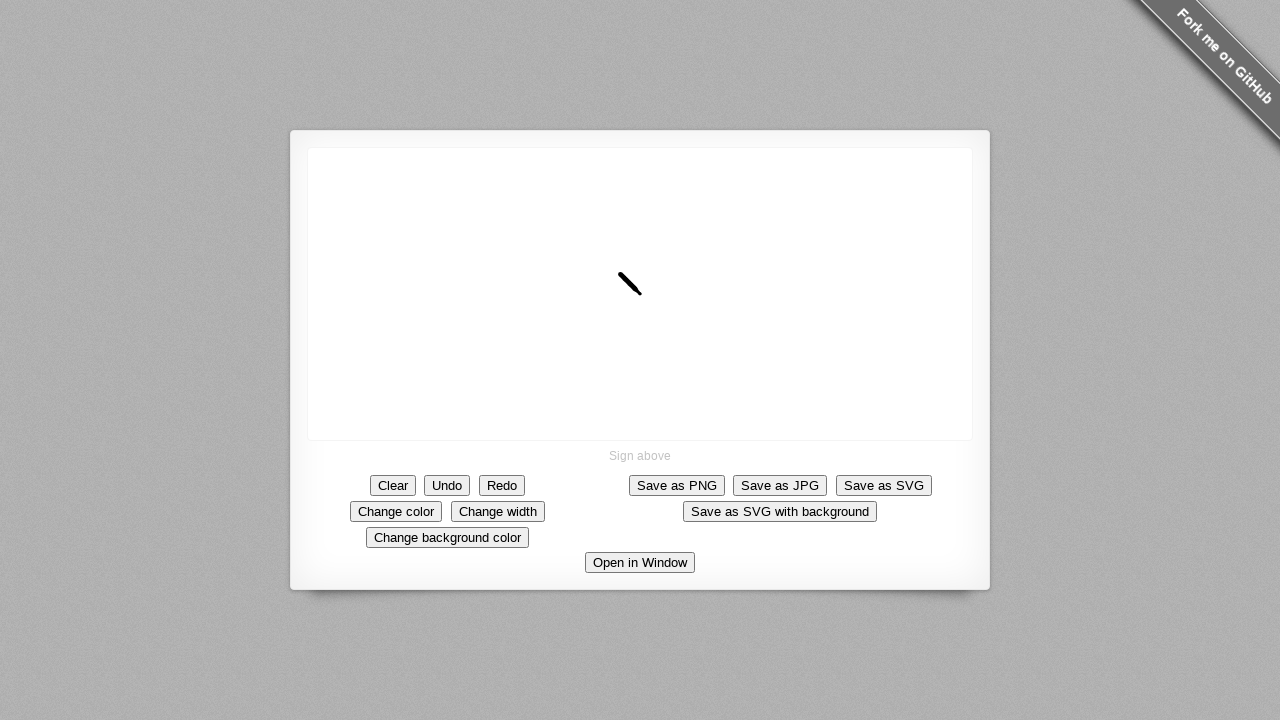

Drew diagonal line segment 6/10 moving up-left at (610, 264)
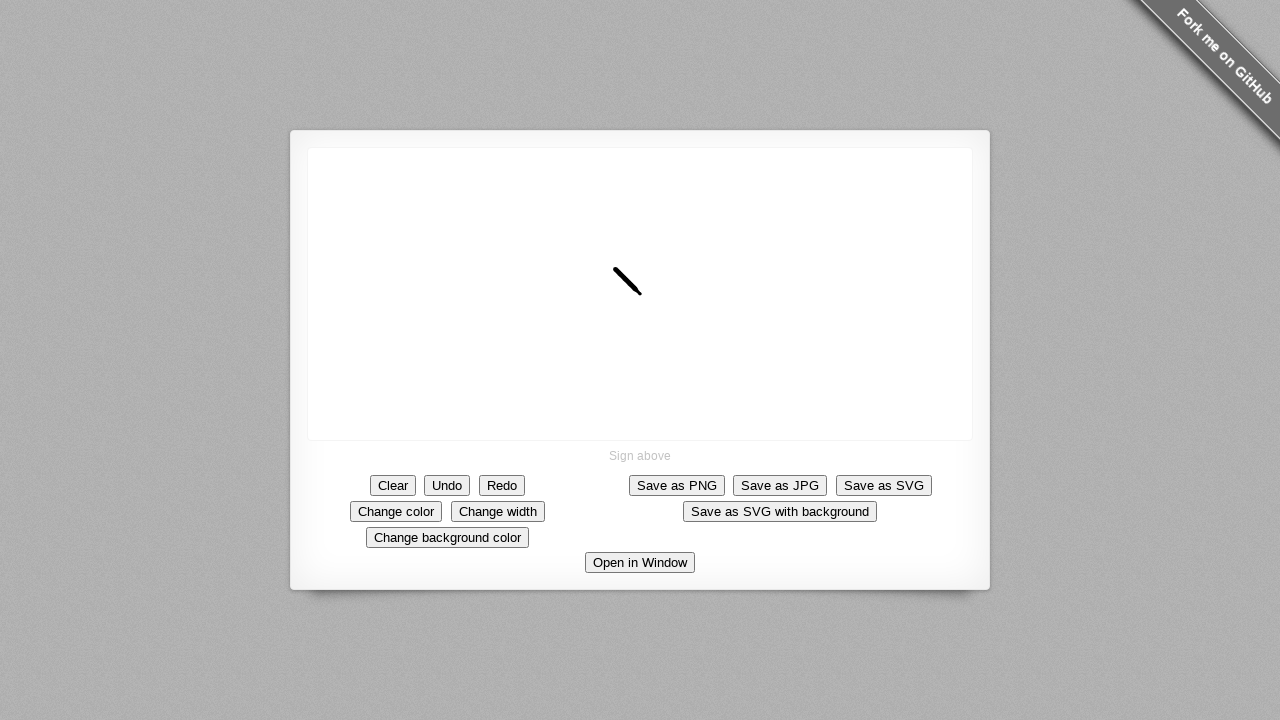

Drew diagonal line segment 7/10 moving up-left at (605, 259)
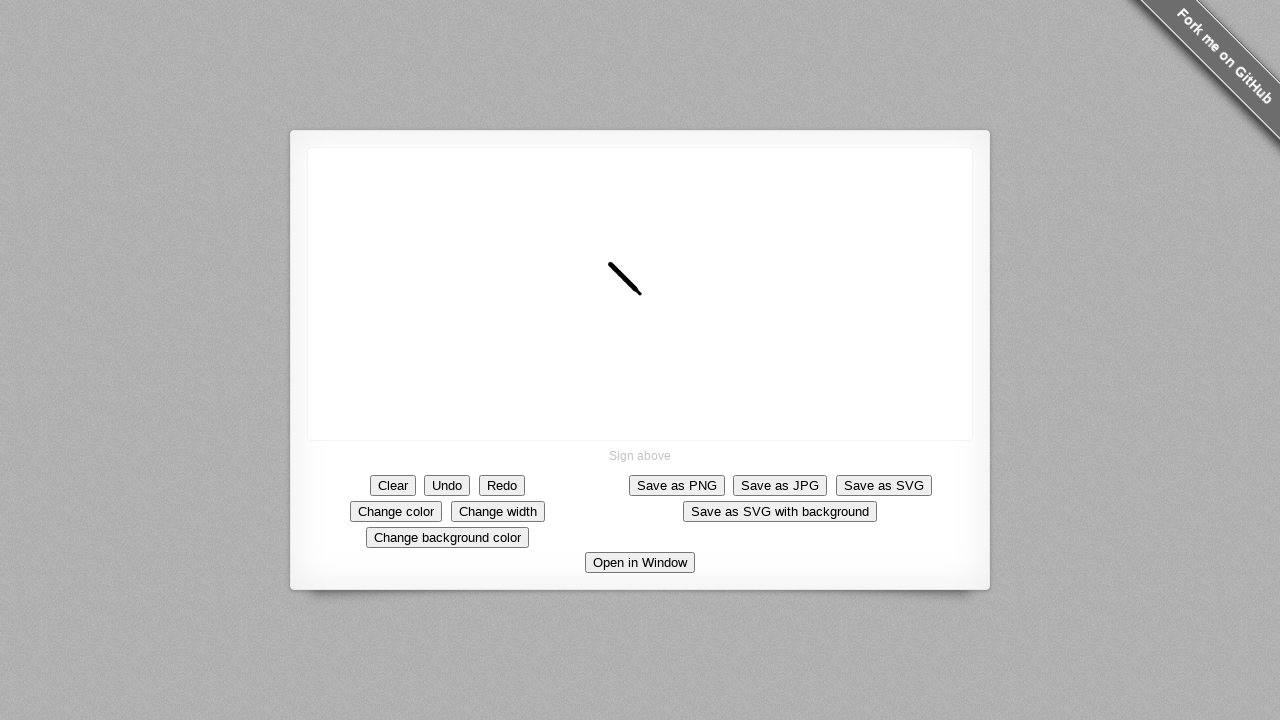

Drew diagonal line segment 8/10 moving up-left at (600, 254)
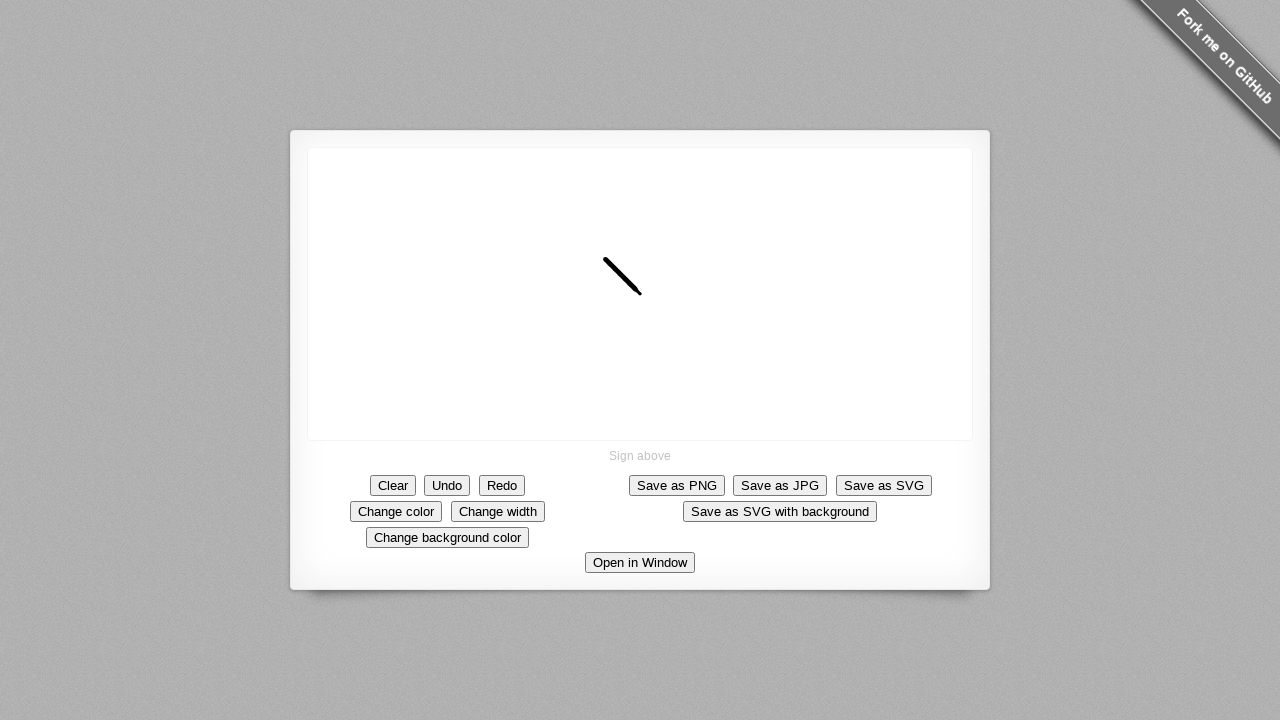

Drew diagonal line segment 9/10 moving up-left at (595, 249)
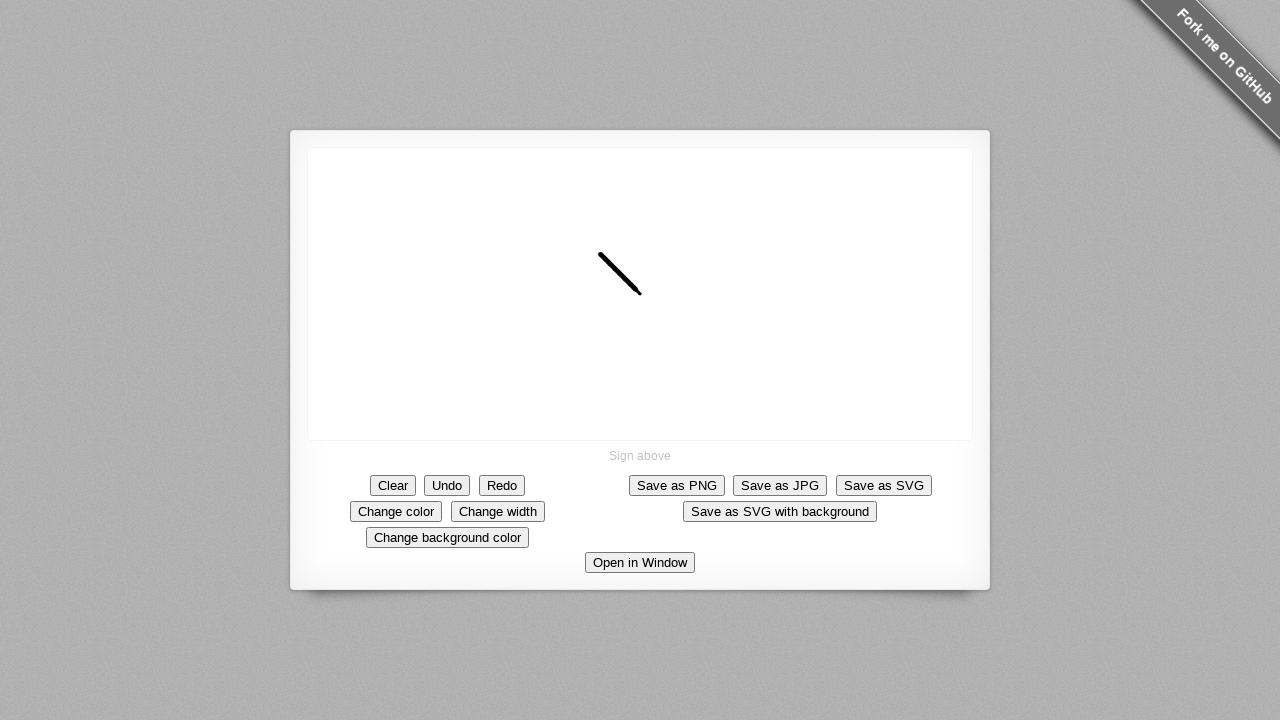

Drew diagonal line segment 10/10 moving up-left at (590, 244)
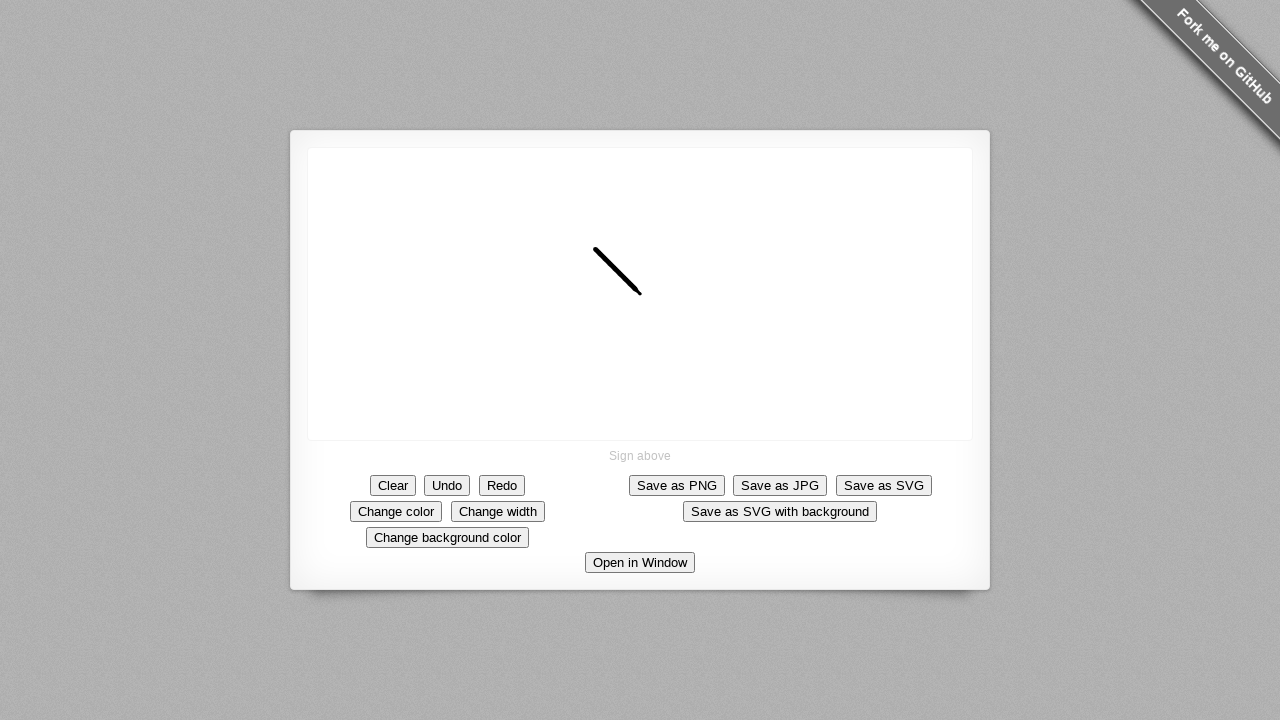

Drew vertical line segment 1/10 moving down at (590, 249)
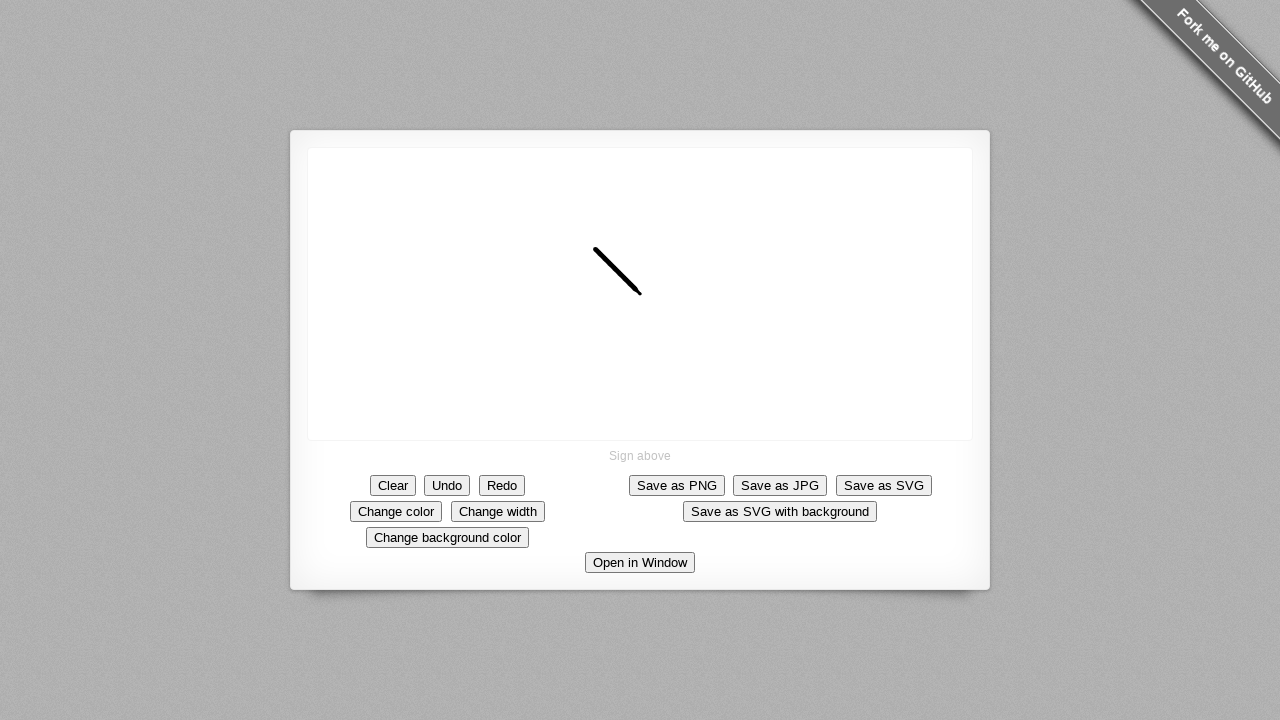

Drew vertical line segment 2/10 moving down at (590, 254)
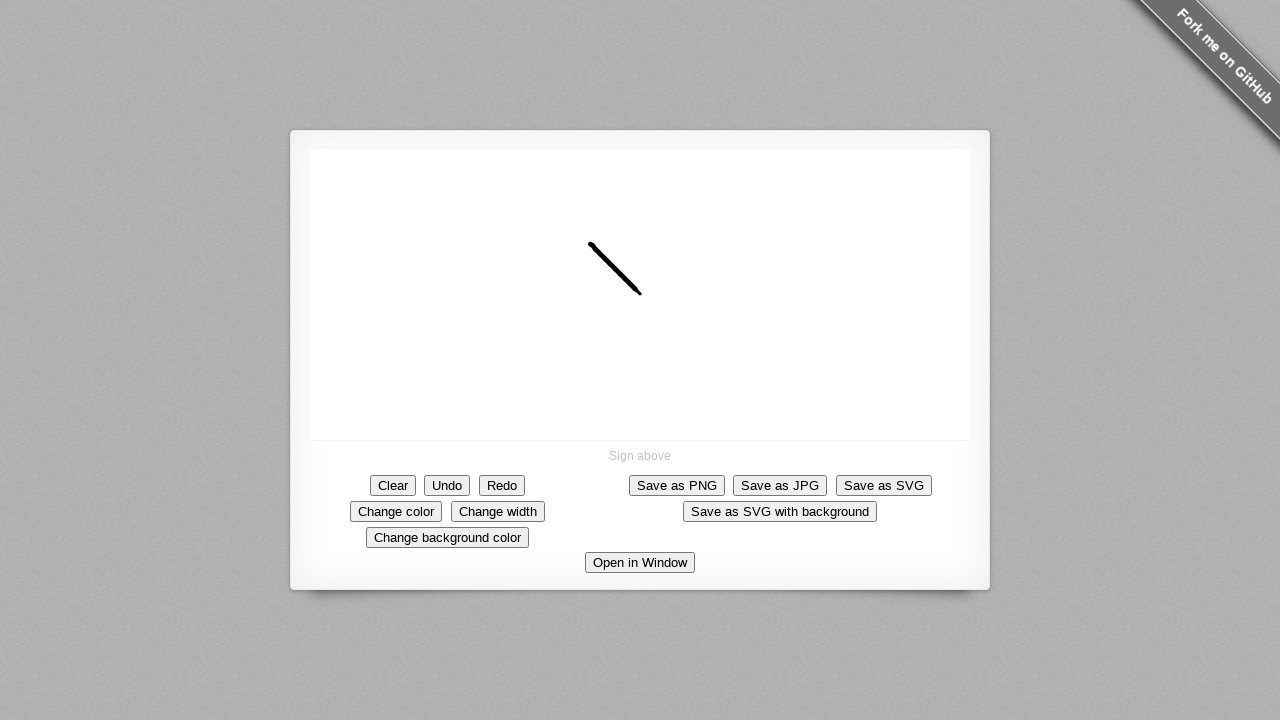

Drew vertical line segment 3/10 moving down at (590, 259)
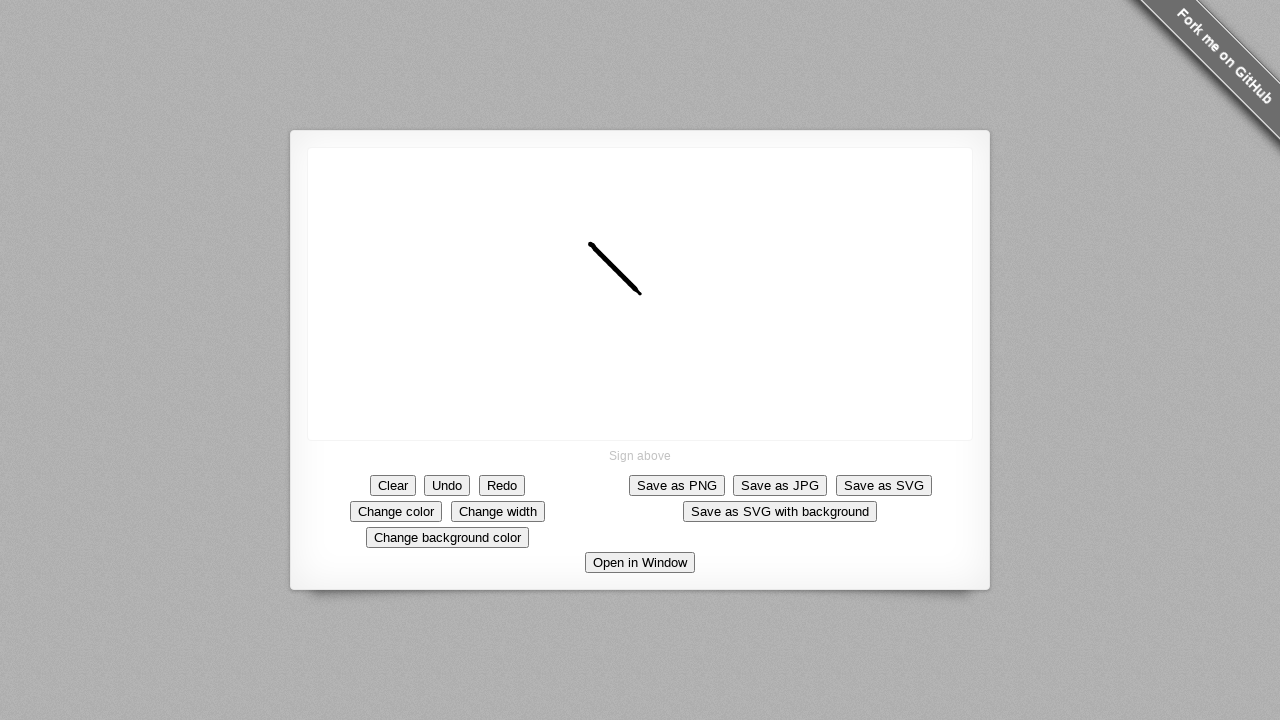

Drew vertical line segment 4/10 moving down at (590, 264)
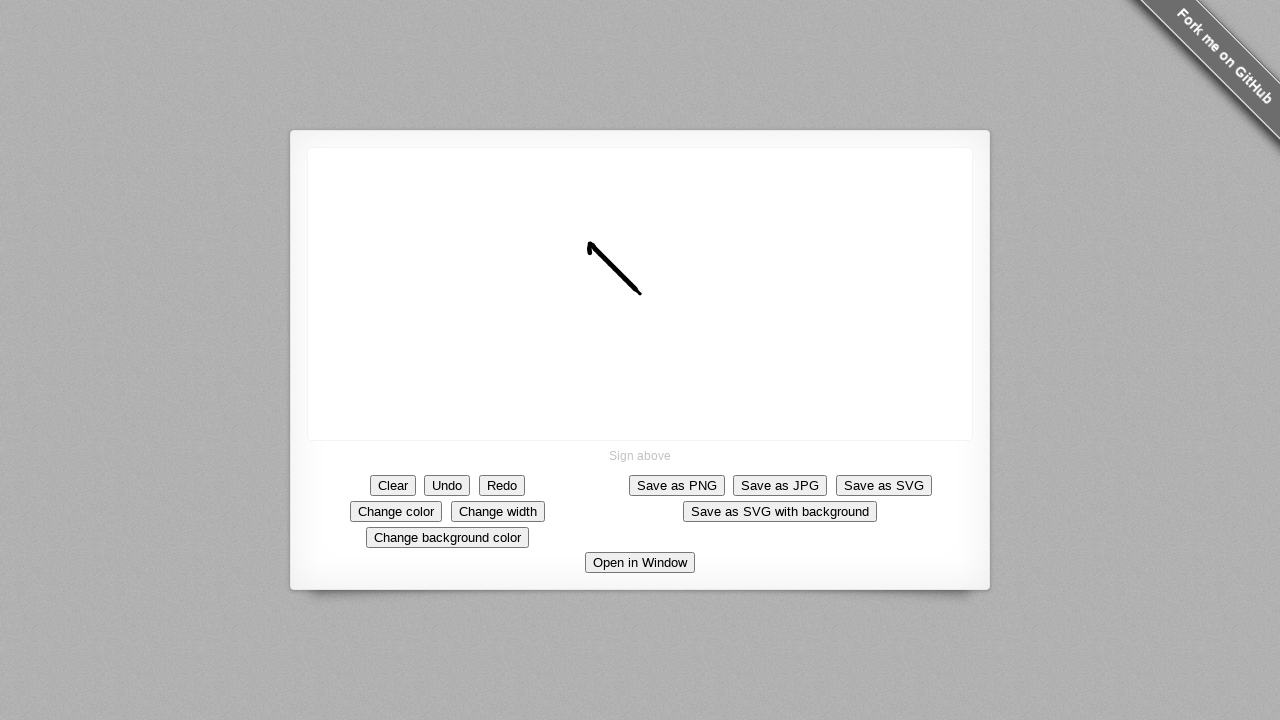

Drew vertical line segment 5/10 moving down at (590, 269)
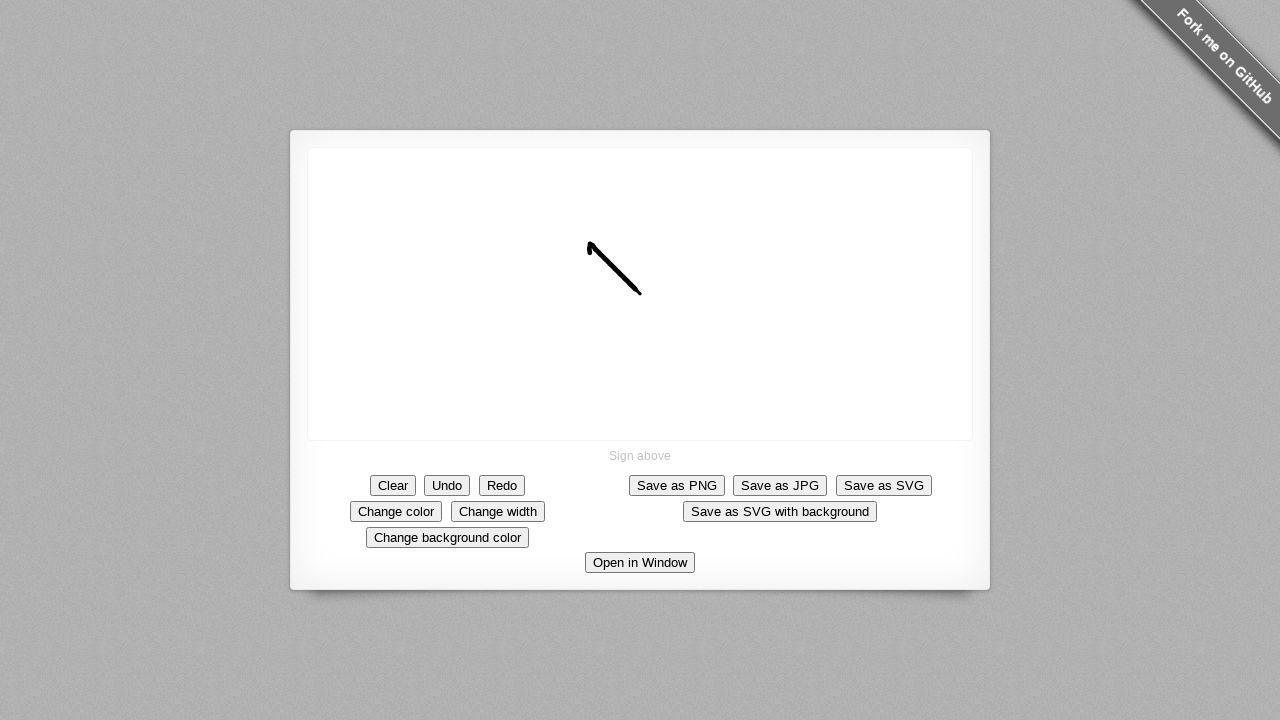

Drew vertical line segment 6/10 moving down at (590, 274)
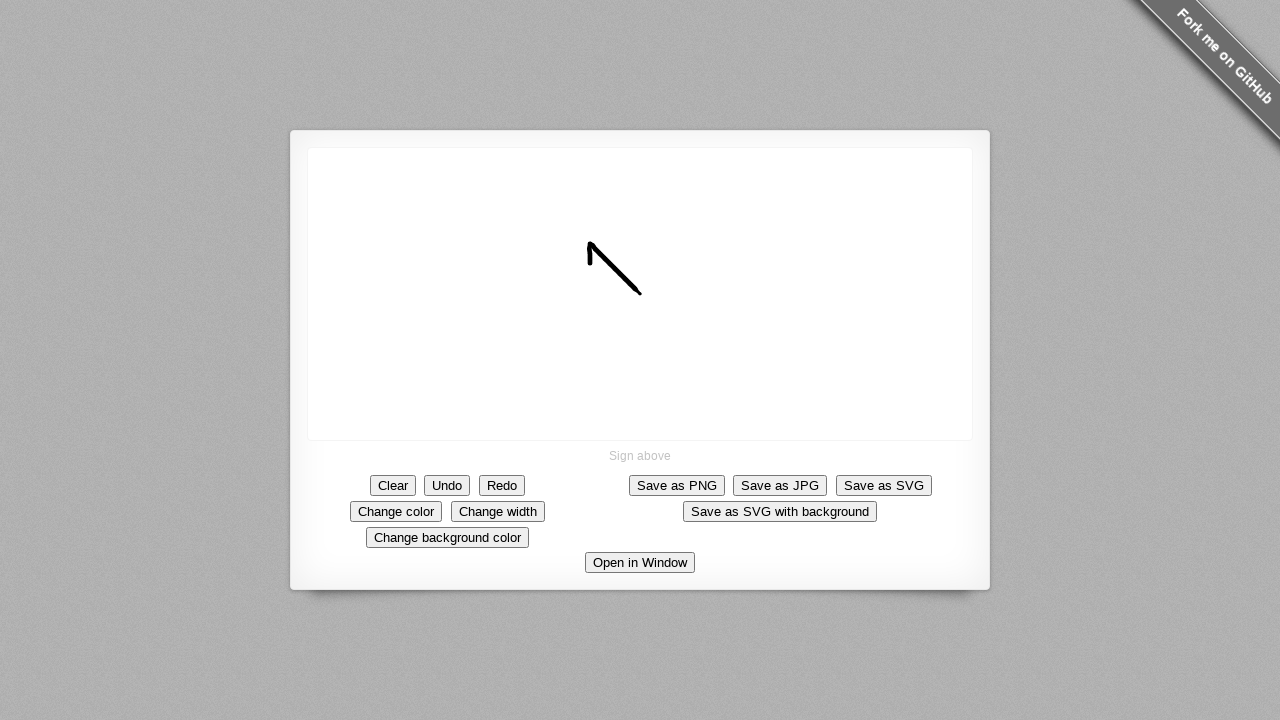

Drew vertical line segment 7/10 moving down at (590, 279)
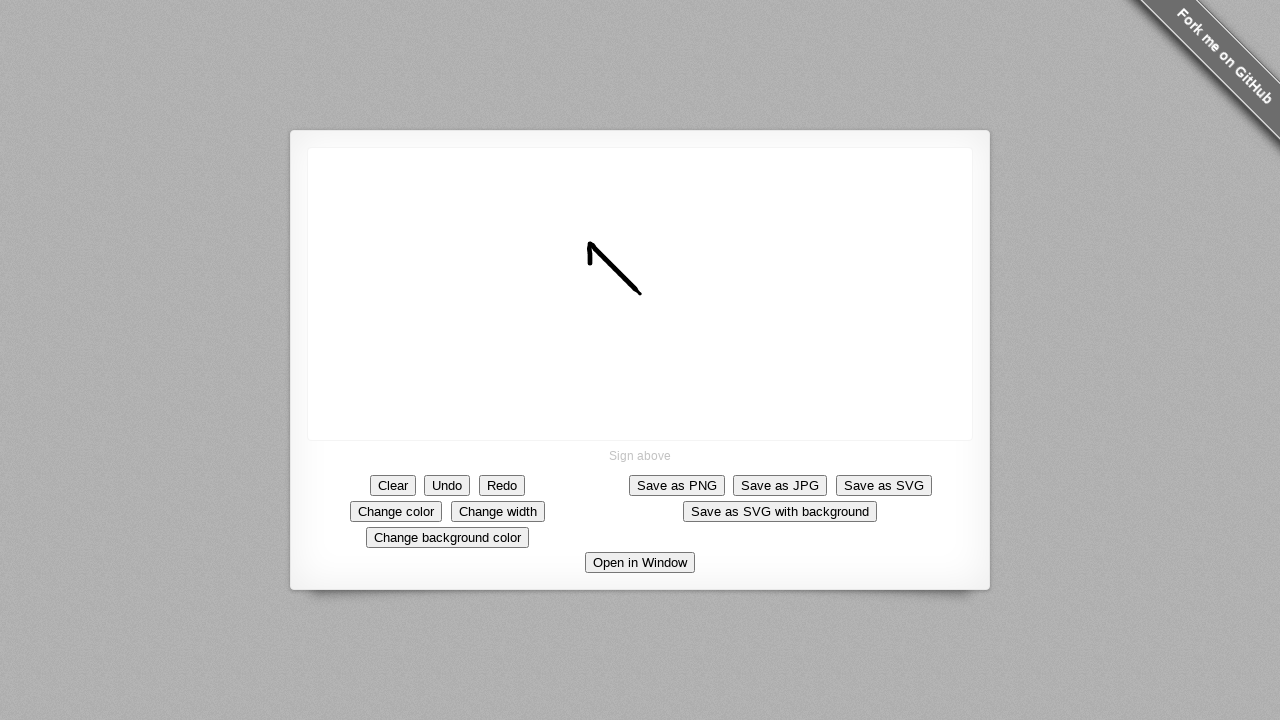

Drew vertical line segment 8/10 moving down at (590, 284)
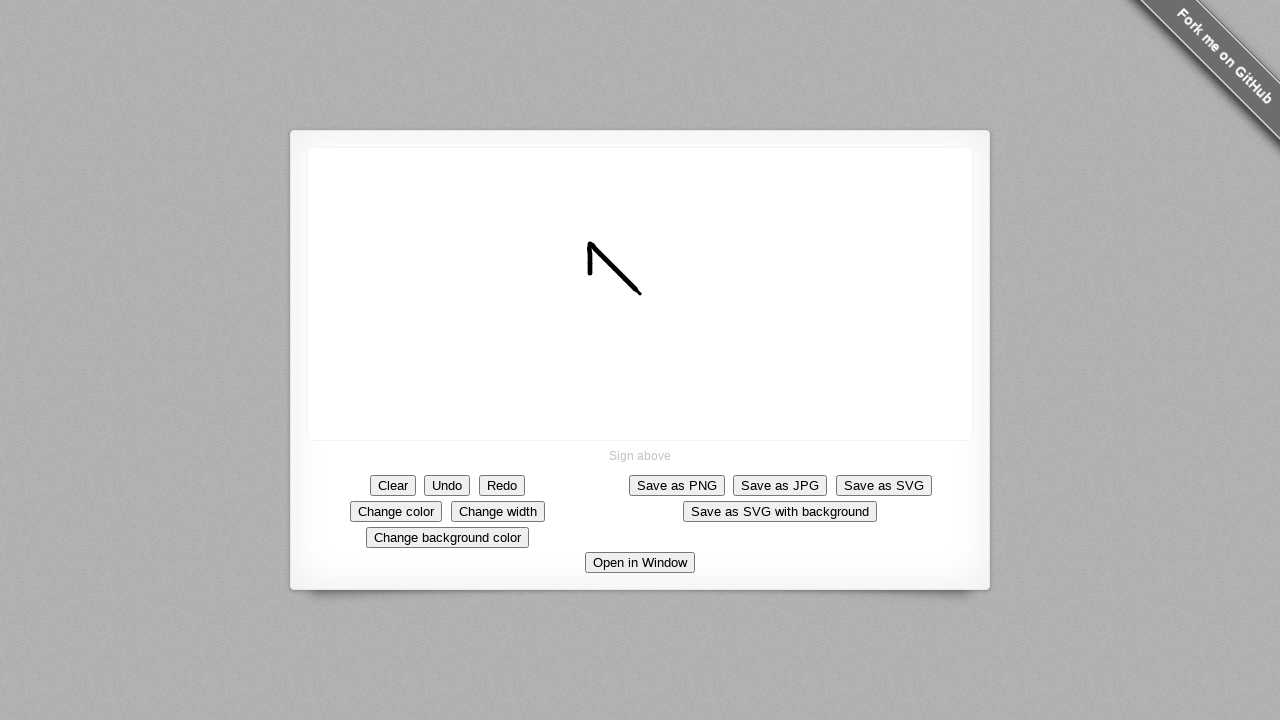

Drew vertical line segment 9/10 moving down at (590, 289)
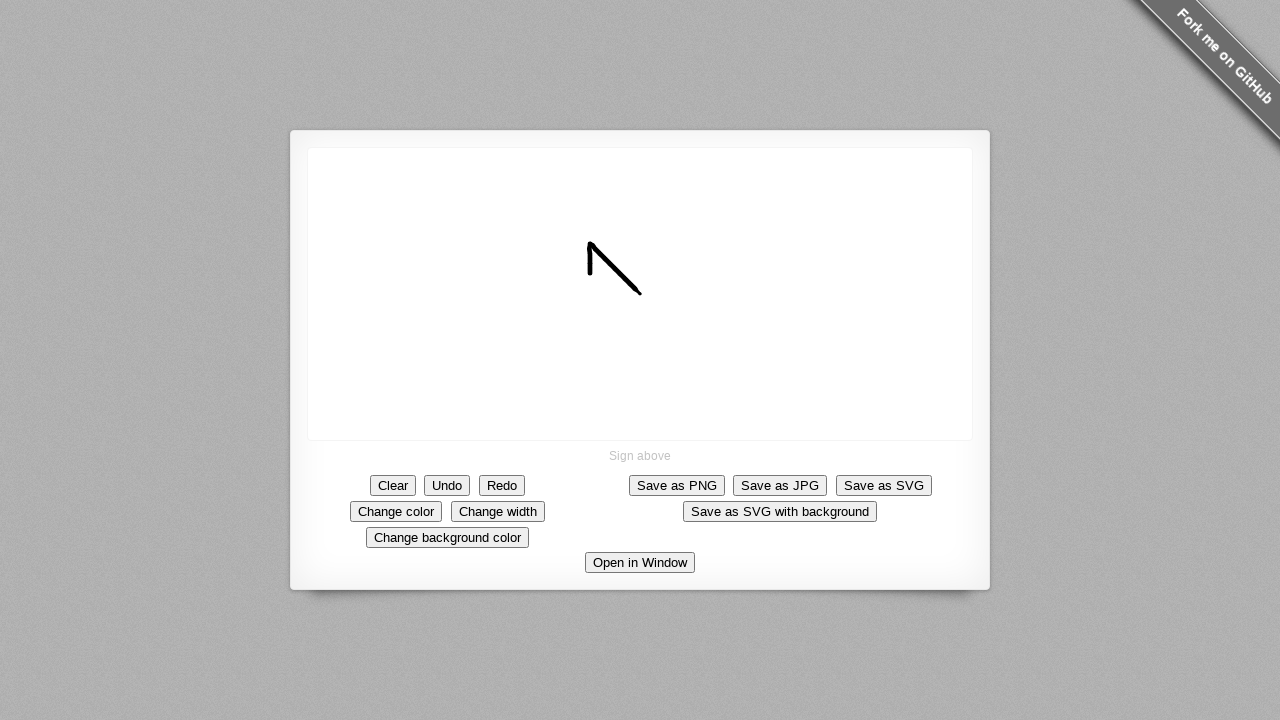

Drew vertical line segment 10/10 moving down at (590, 294)
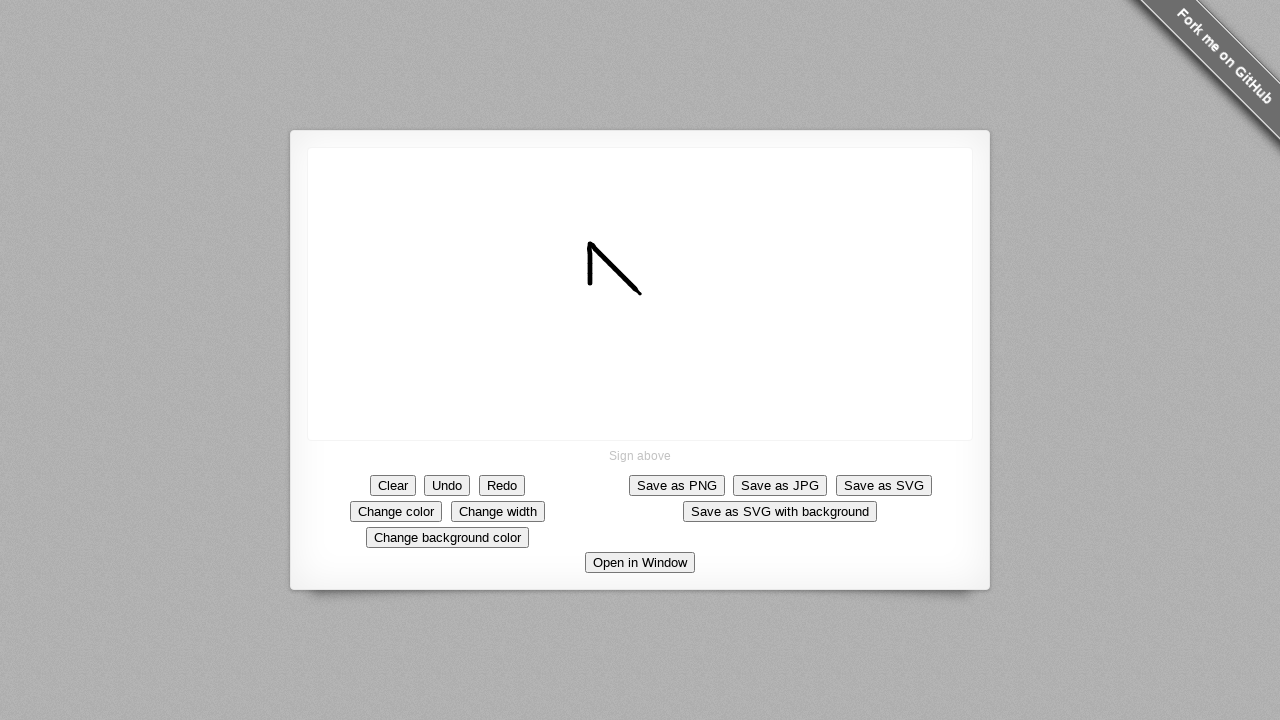

Drew horizontal line segment 1/10 moving right at (595, 294)
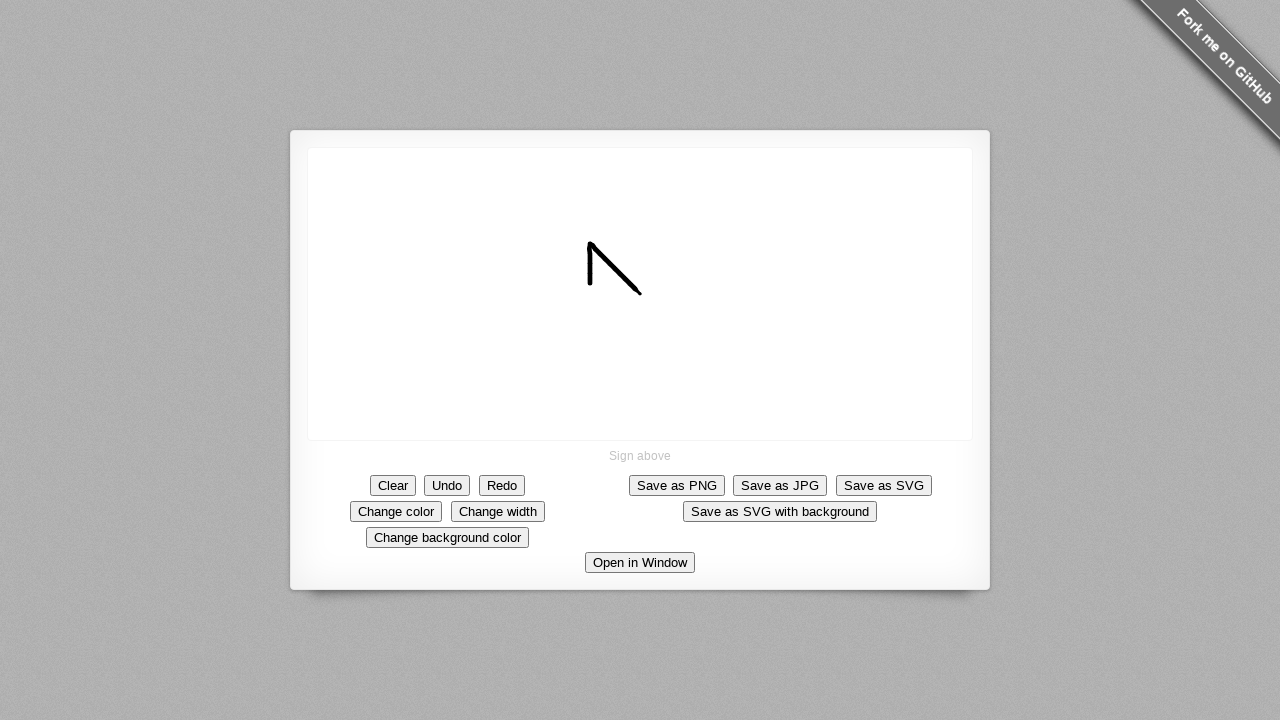

Drew horizontal line segment 2/10 moving right at (600, 294)
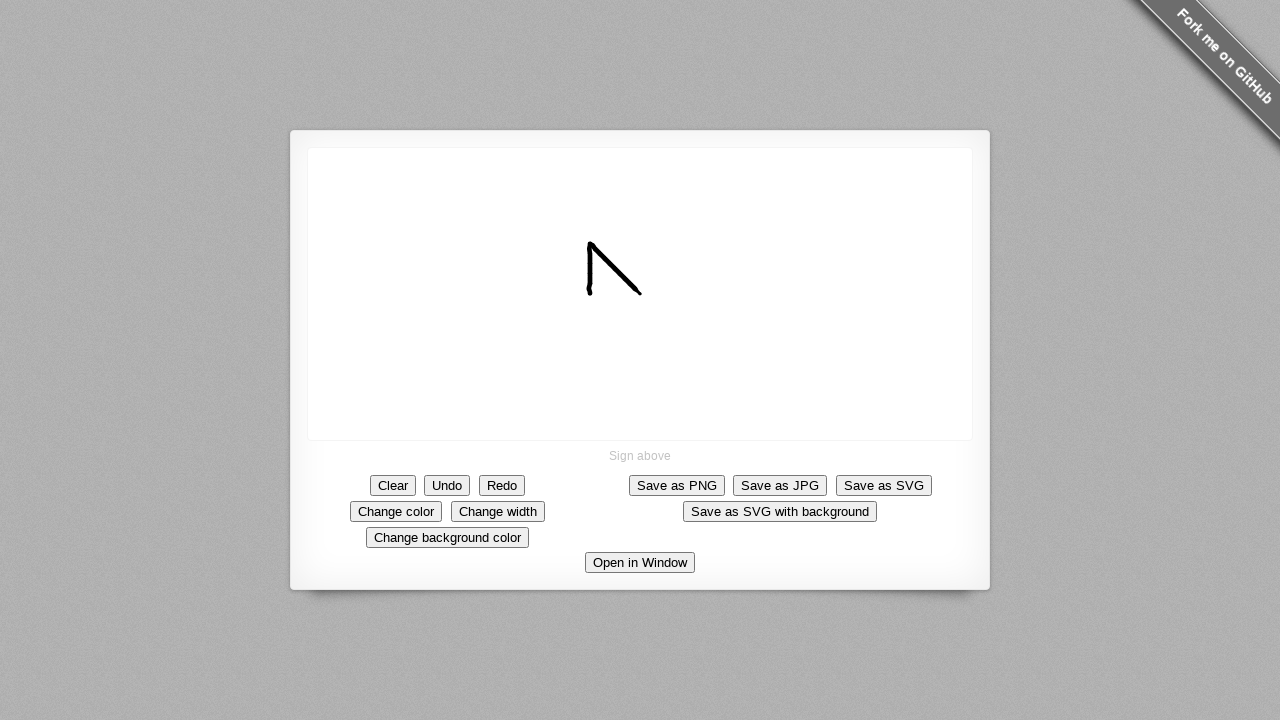

Drew horizontal line segment 3/10 moving right at (605, 294)
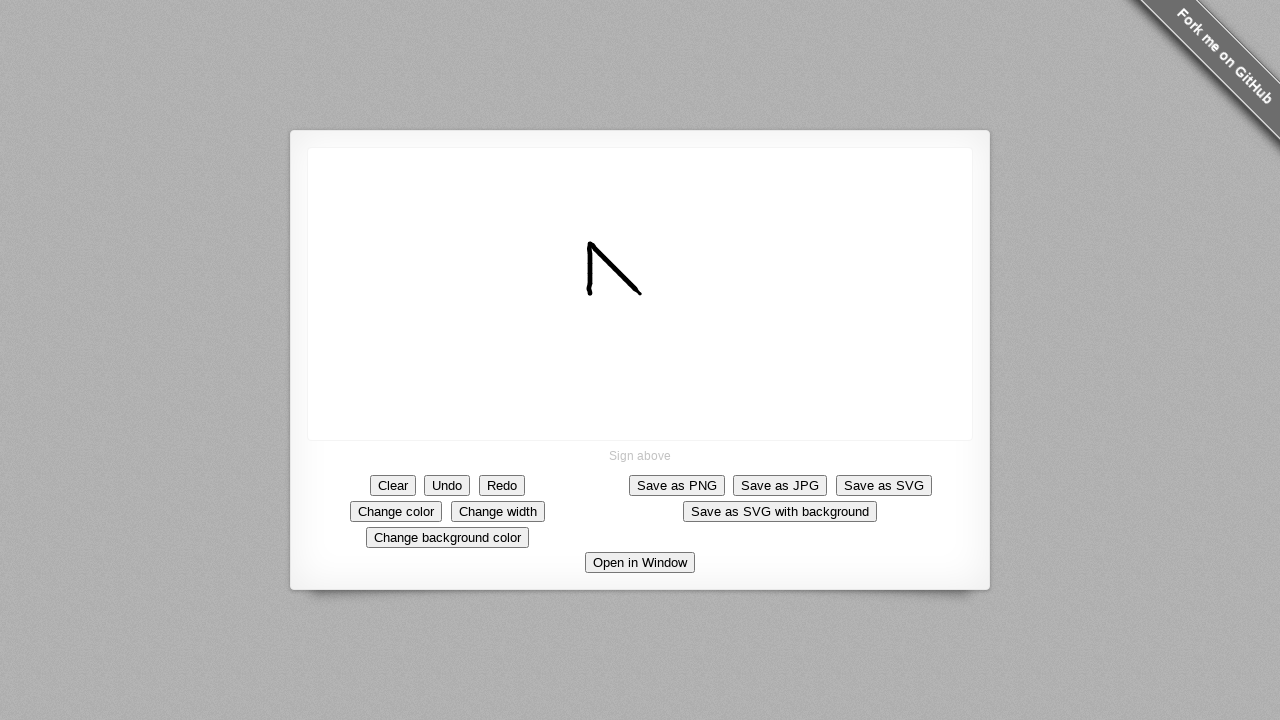

Drew horizontal line segment 4/10 moving right at (610, 294)
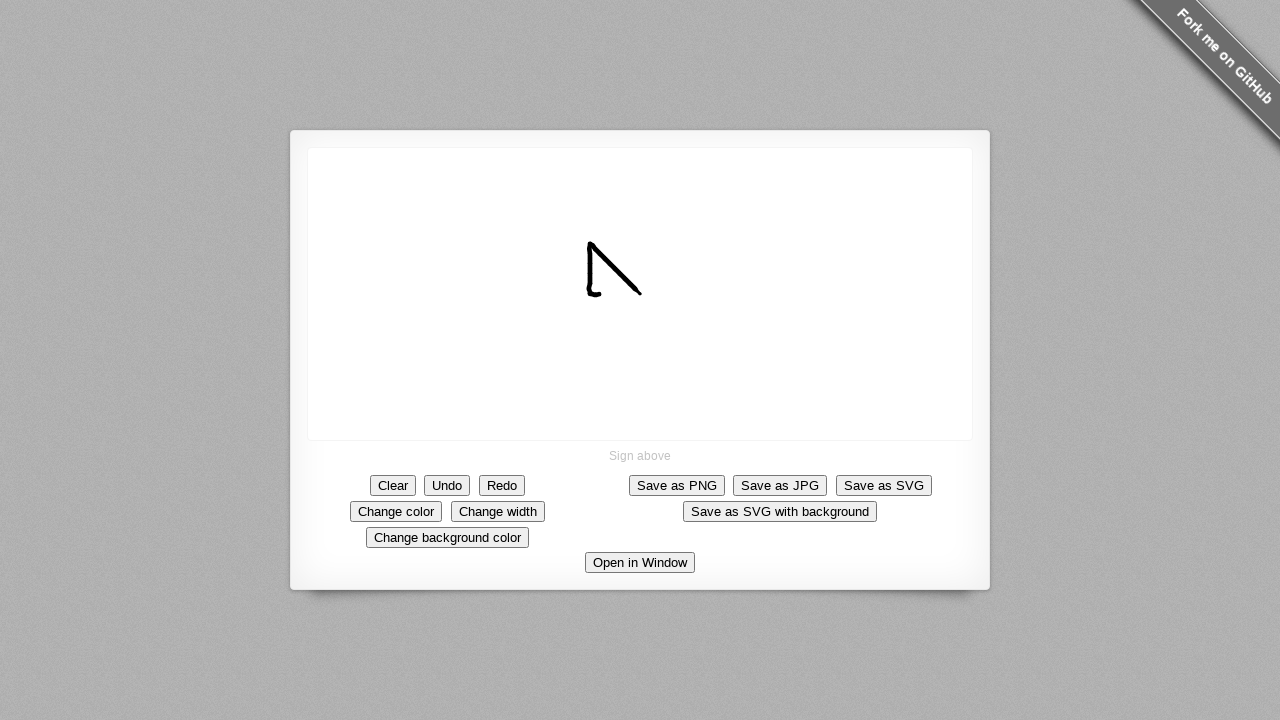

Drew horizontal line segment 5/10 moving right at (615, 294)
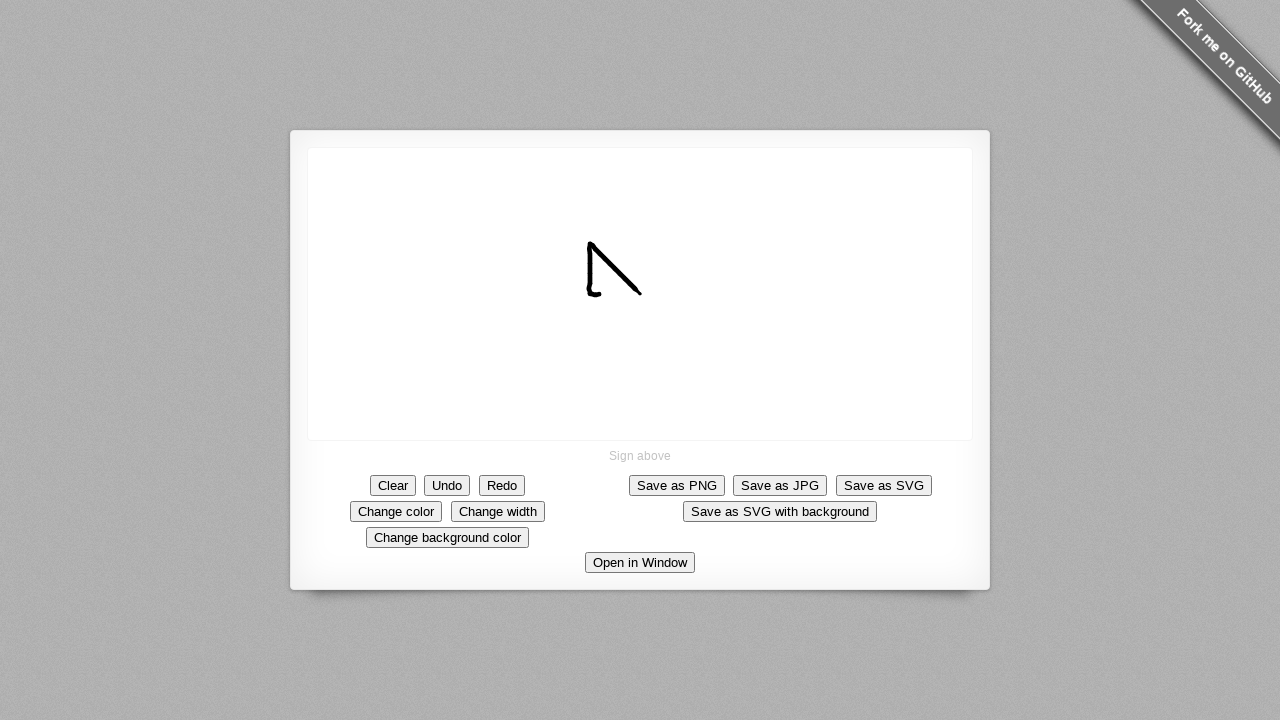

Drew horizontal line segment 6/10 moving right at (620, 294)
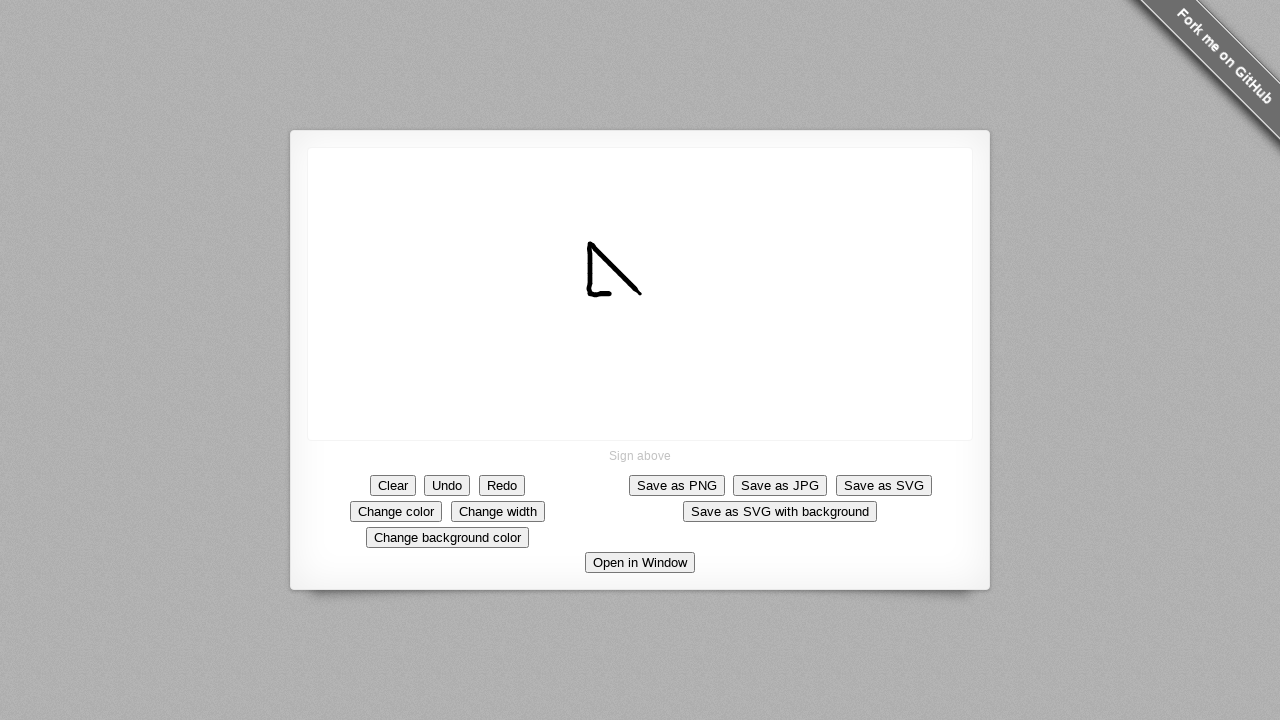

Drew horizontal line segment 7/10 moving right at (625, 294)
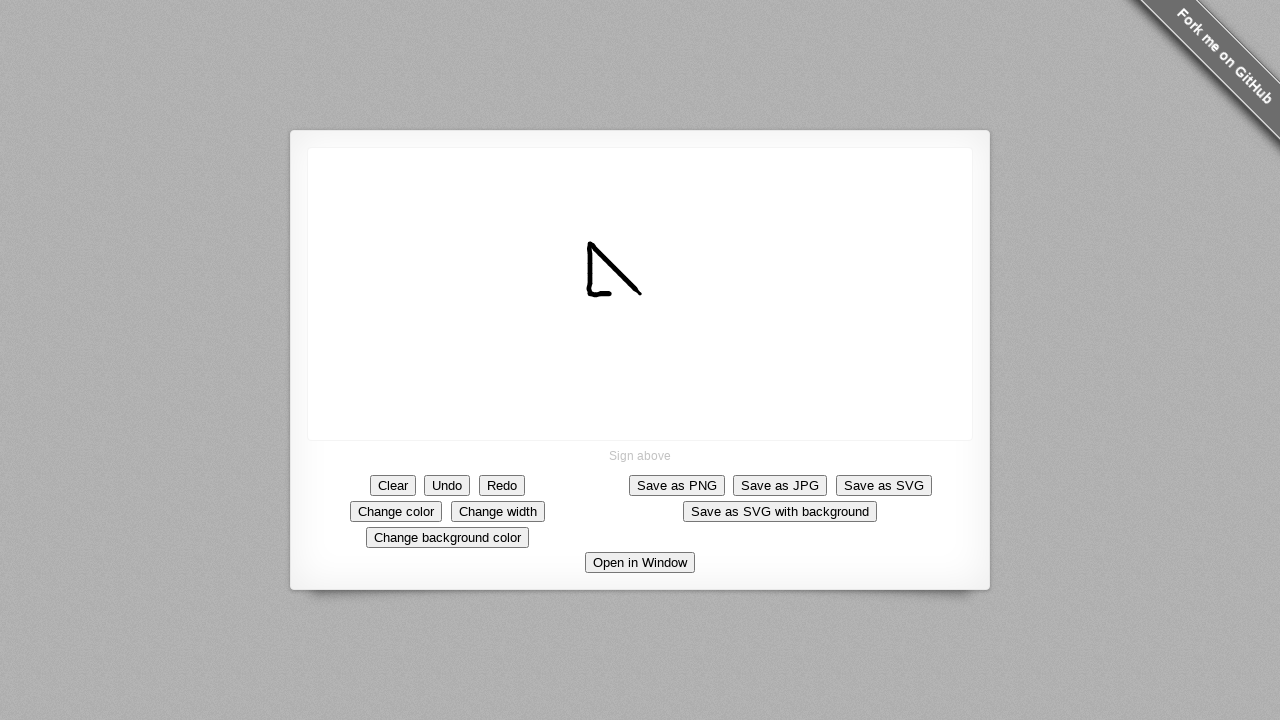

Drew horizontal line segment 8/10 moving right at (630, 294)
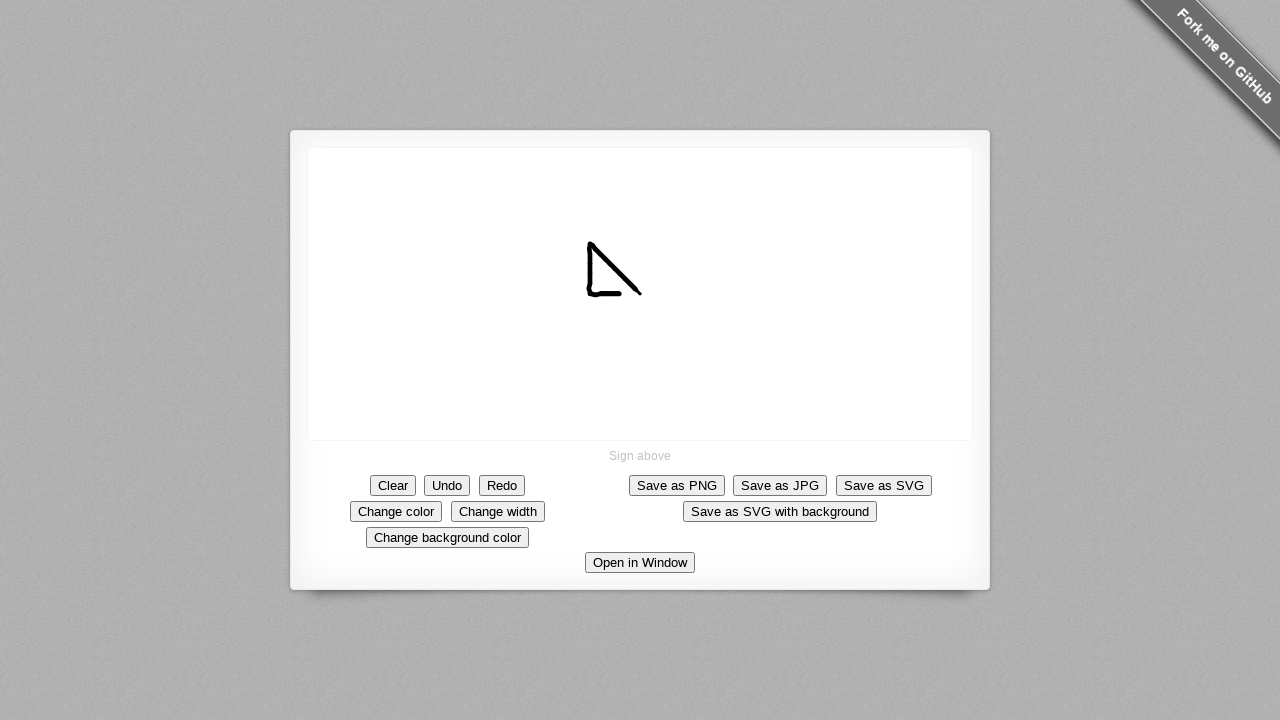

Drew horizontal line segment 9/10 moving right at (635, 294)
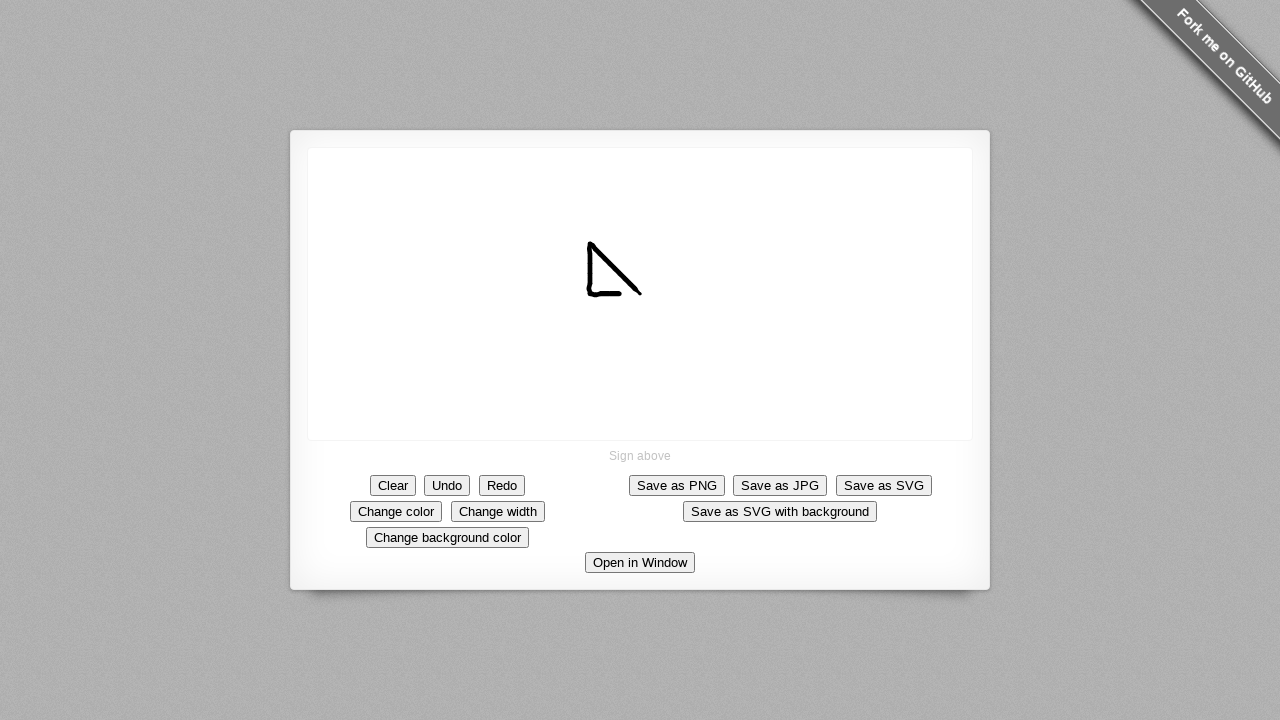

Drew horizontal line segment 10/10 moving right at (640, 294)
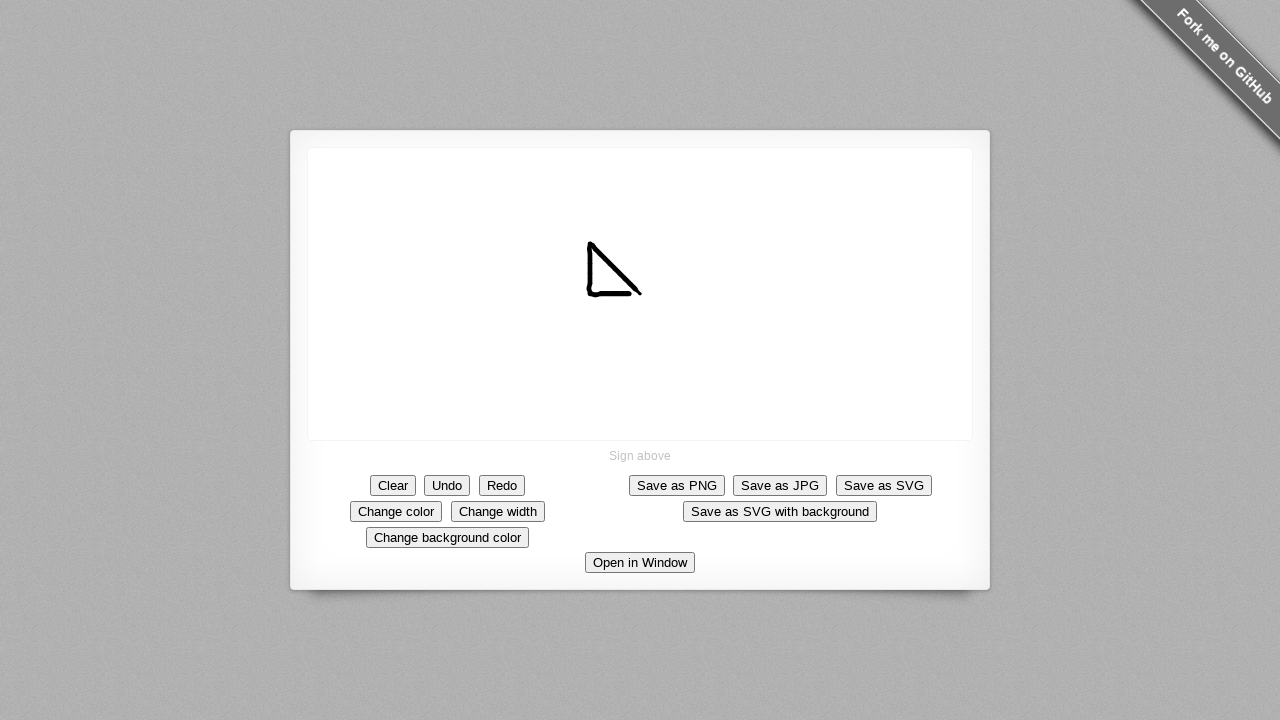

Released mouse button to complete drawing pattern at (640, 294)
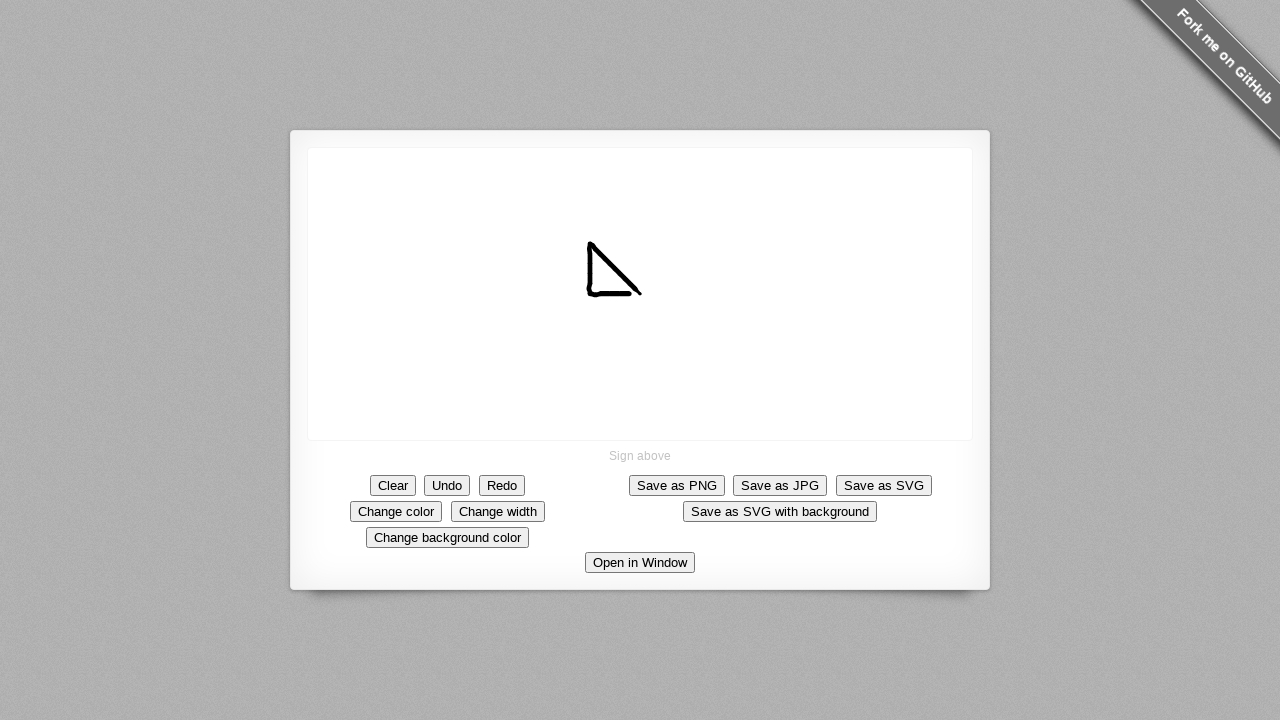

Waited 2 seconds to view the completed drawing
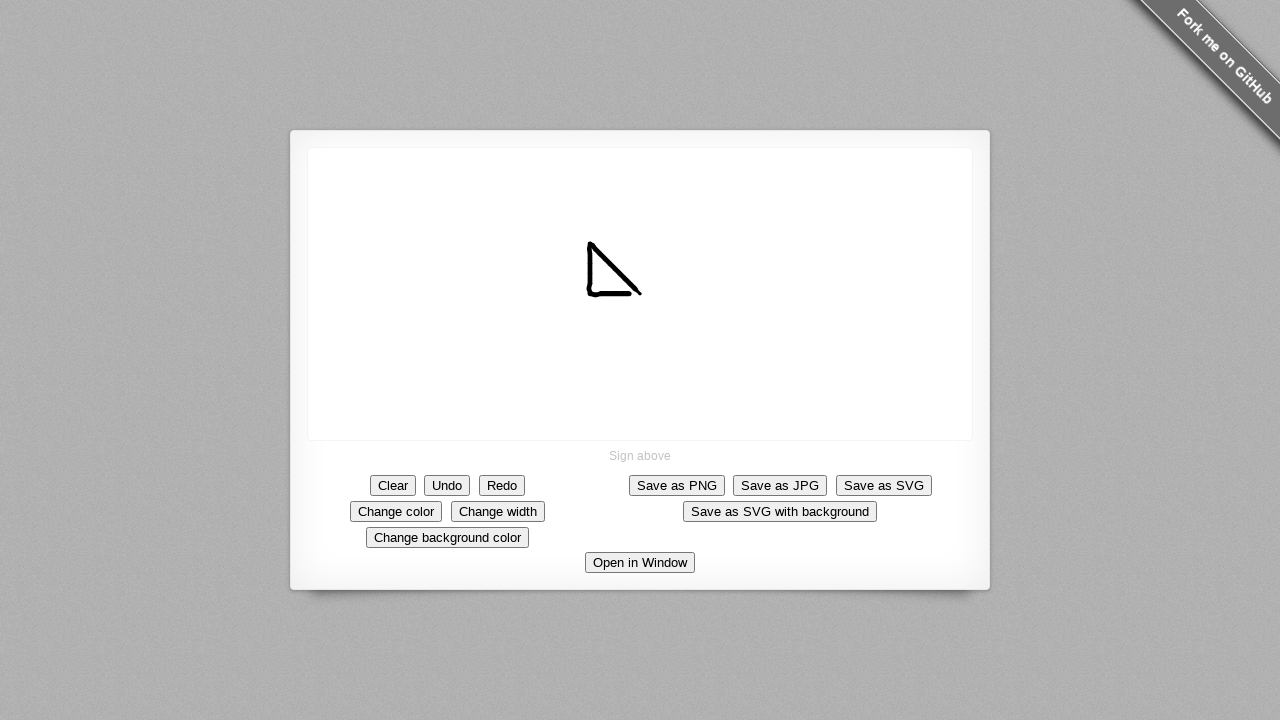

Clicked Clear button to erase the signature pad drawing at (393, 485) on xpath=//*[text()='Clear']
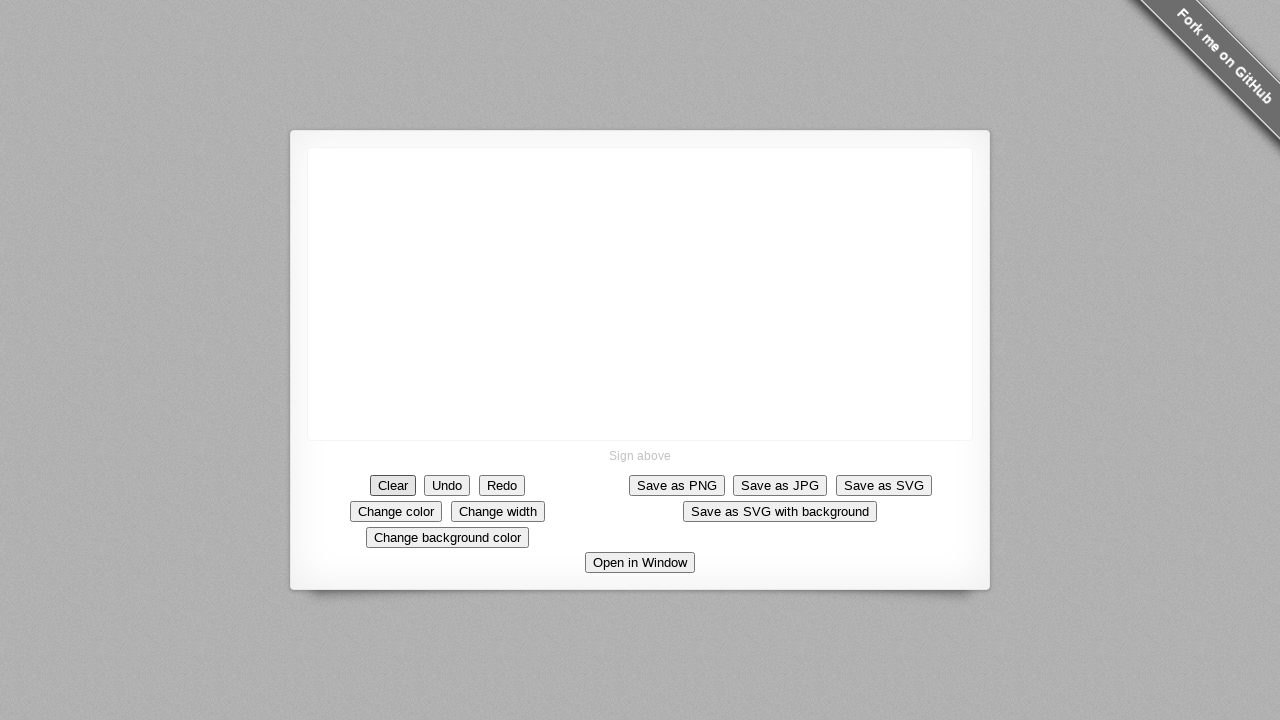

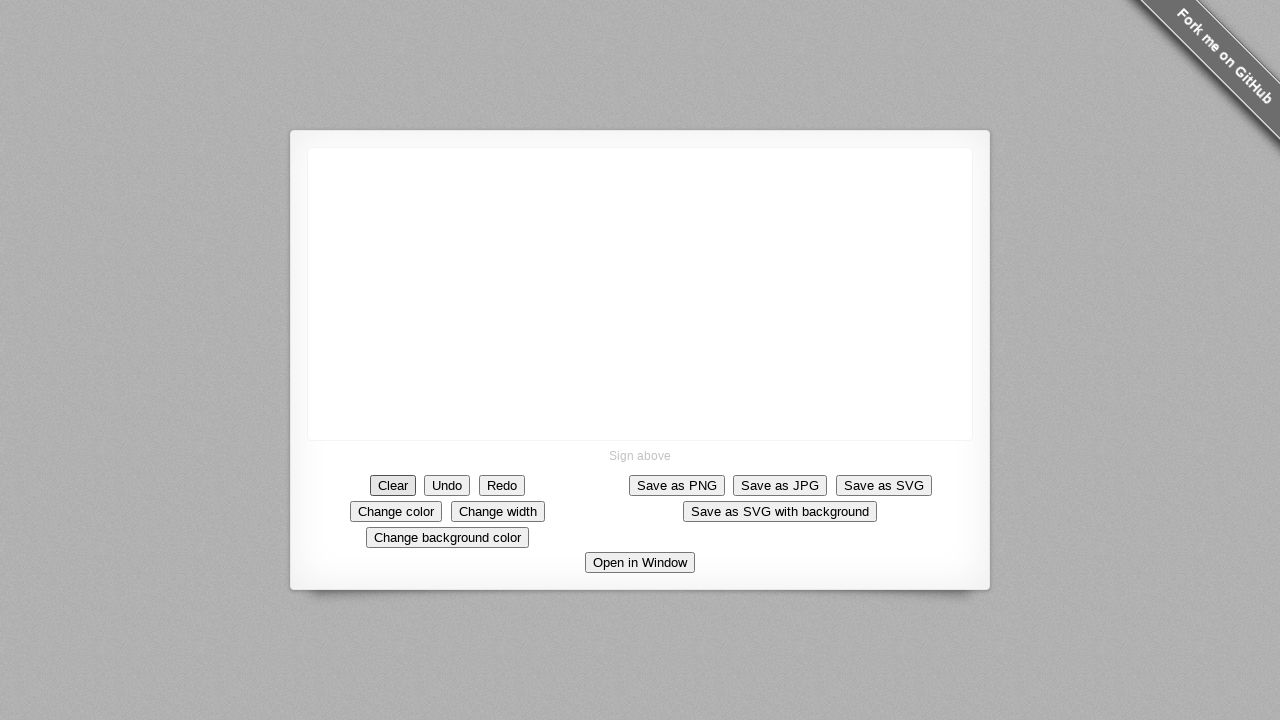